Automates completing the Wizard101 Mystical trivia quiz by answering 12 questions, then clicking through to see results.

Starting URL: https://www.wizard101.com/quiz/trivia/game/wizard101-mystical-trivia

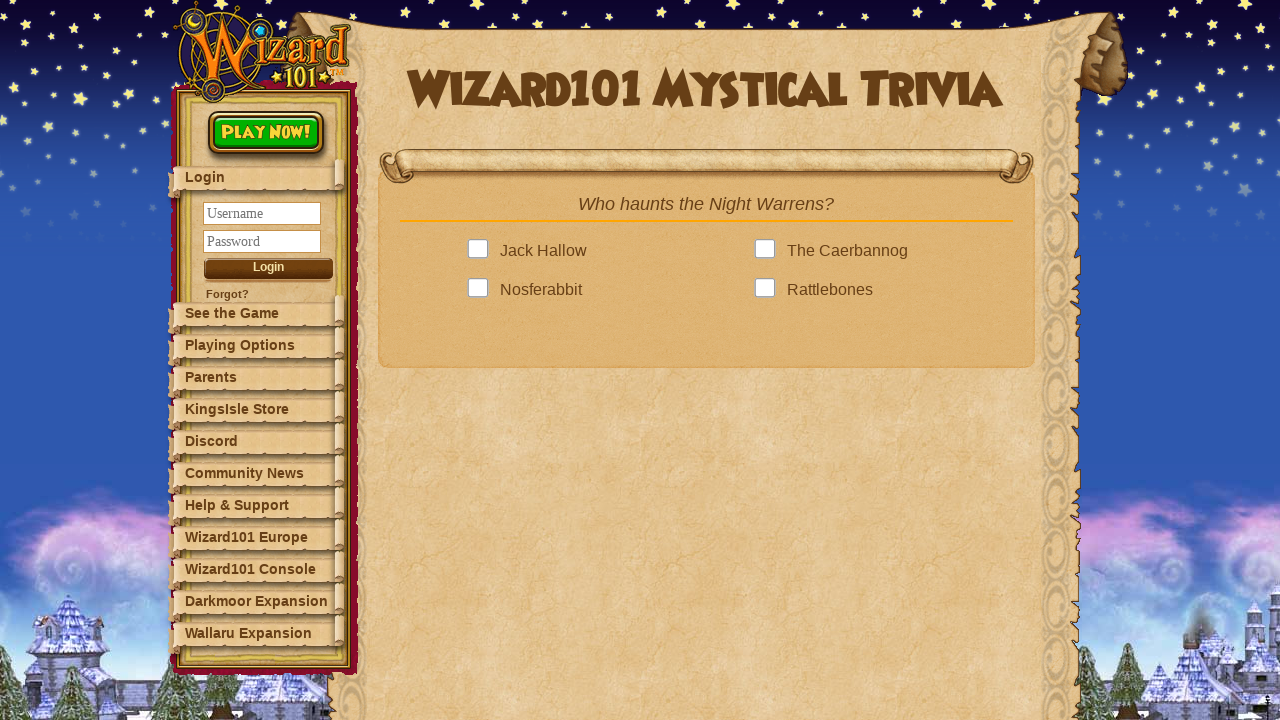

Question 1 loaded and visible
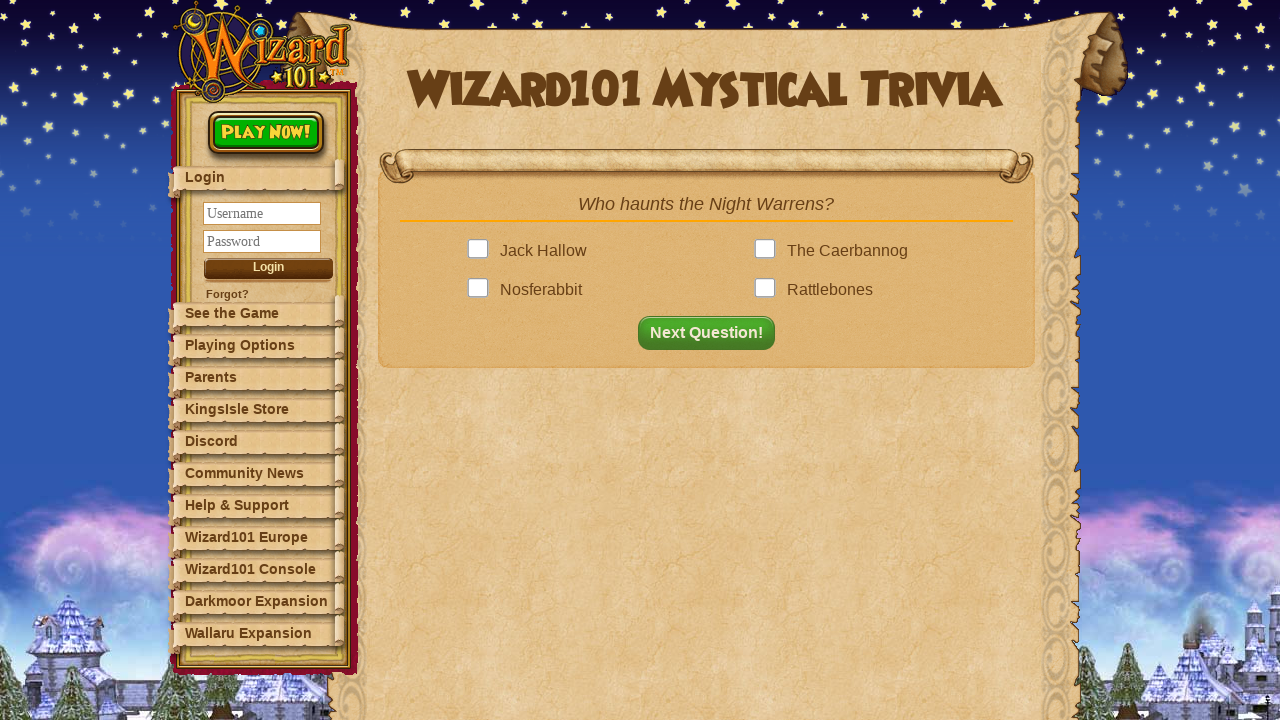

Answer options loaded for question 1
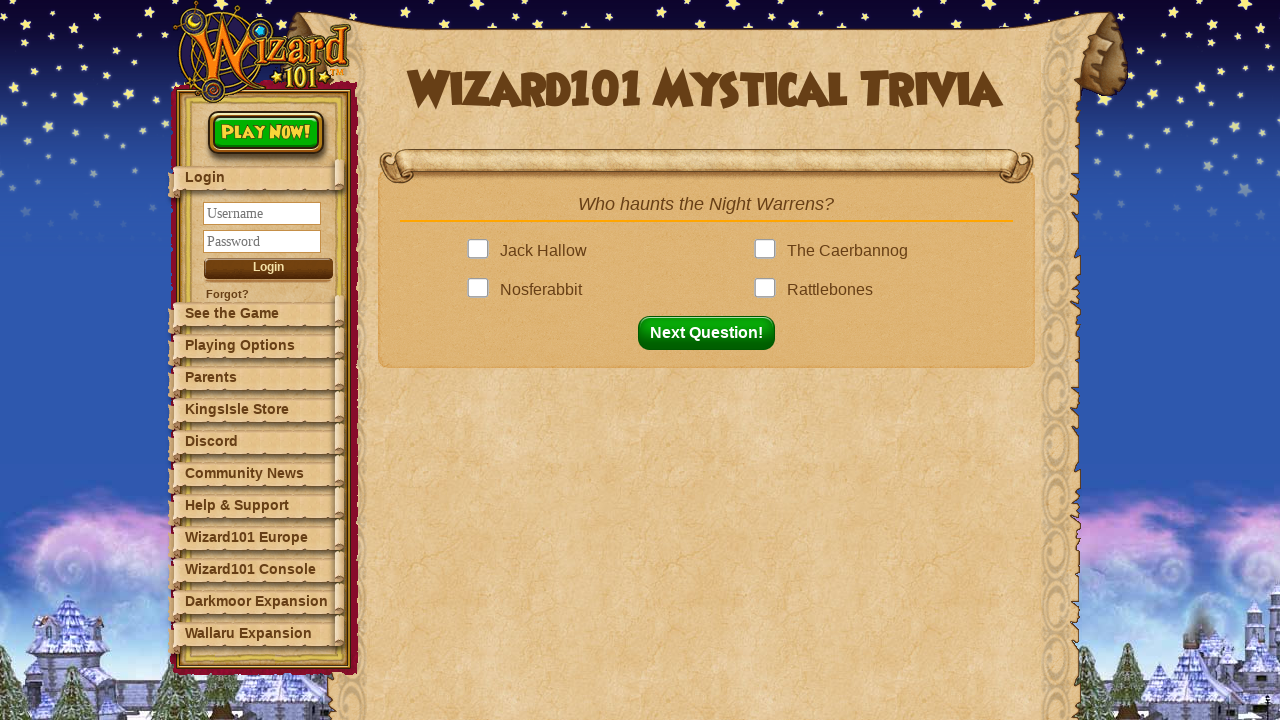

Retrieved 4 answer options for question 1
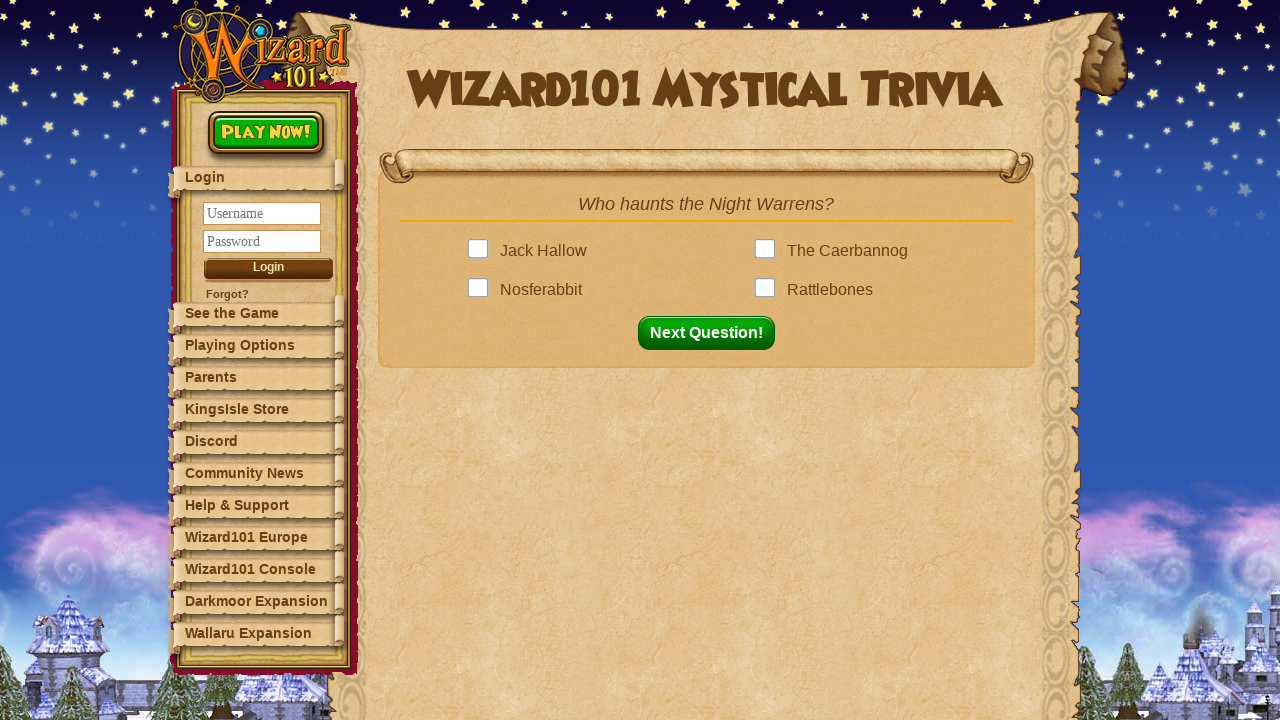

Selected an answer for question 1 at (482, 251) on .answer >> nth=0 >> .answerBox
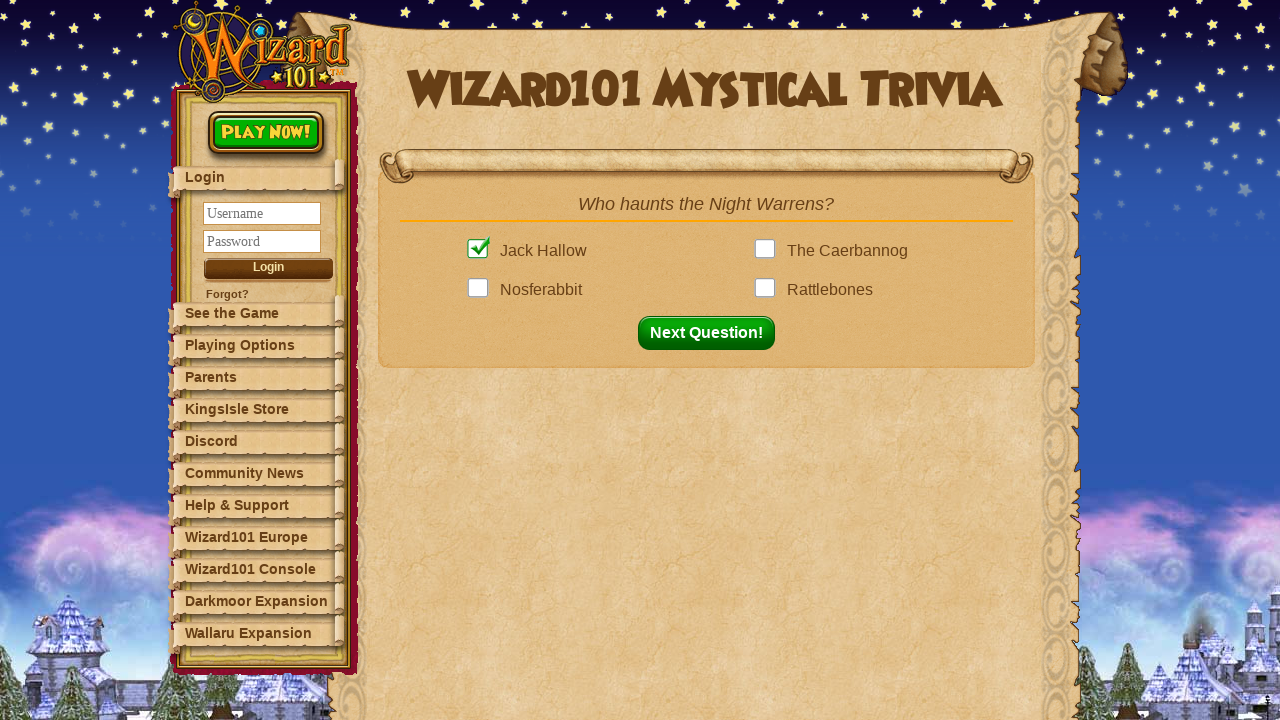

Next question button is now clickable for question 1
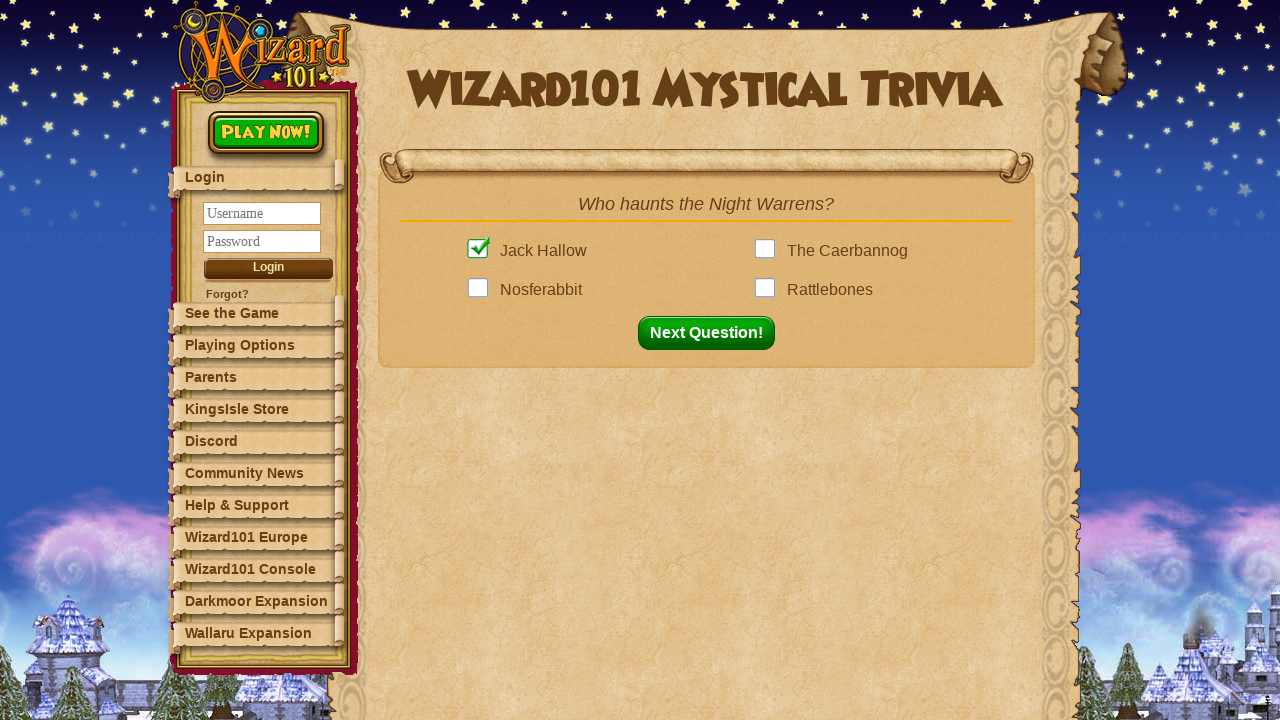

Clicked next button to proceed to question 2 at (712, 333) on button#nextQuestion.fadeIn
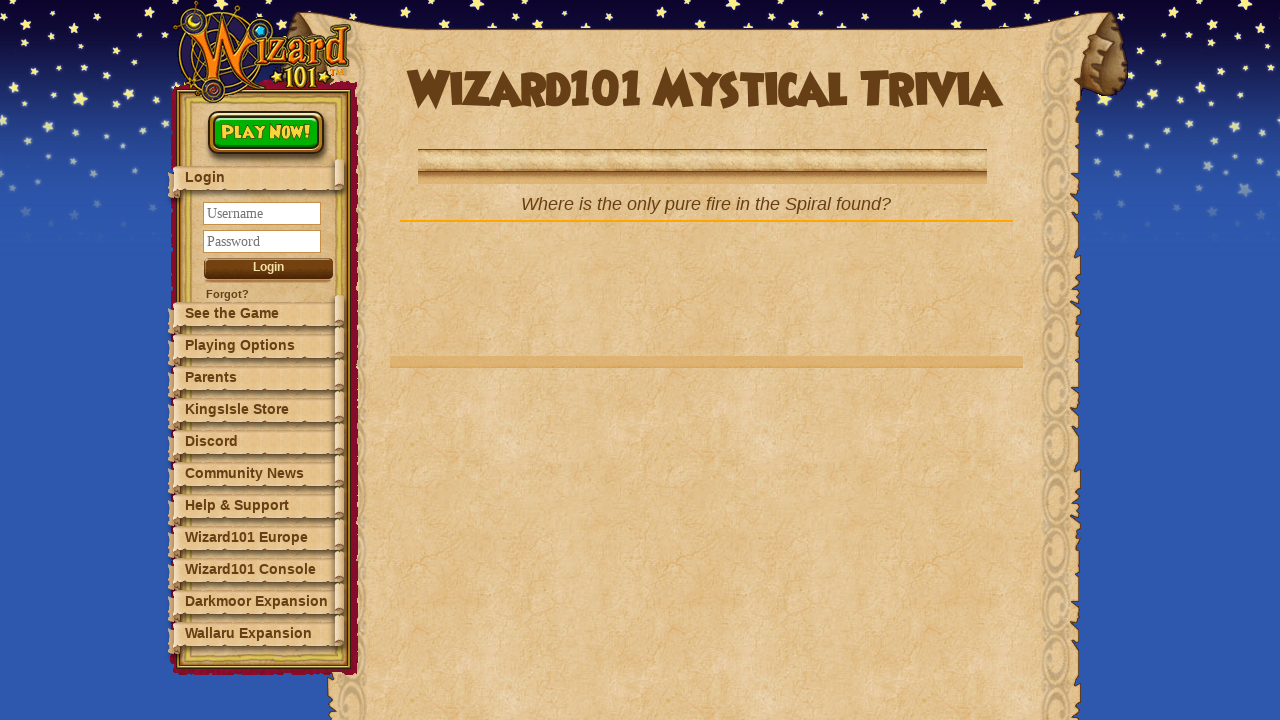

Question 2 loaded and visible
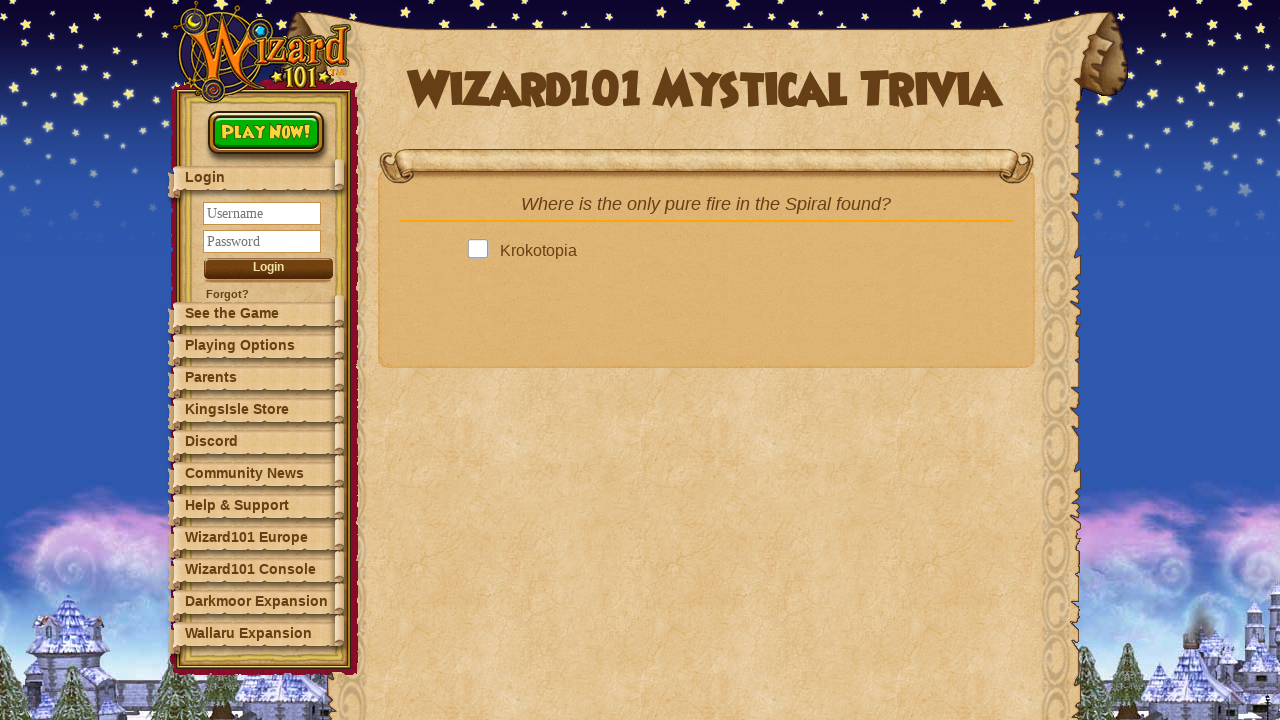

Answer options loaded for question 2
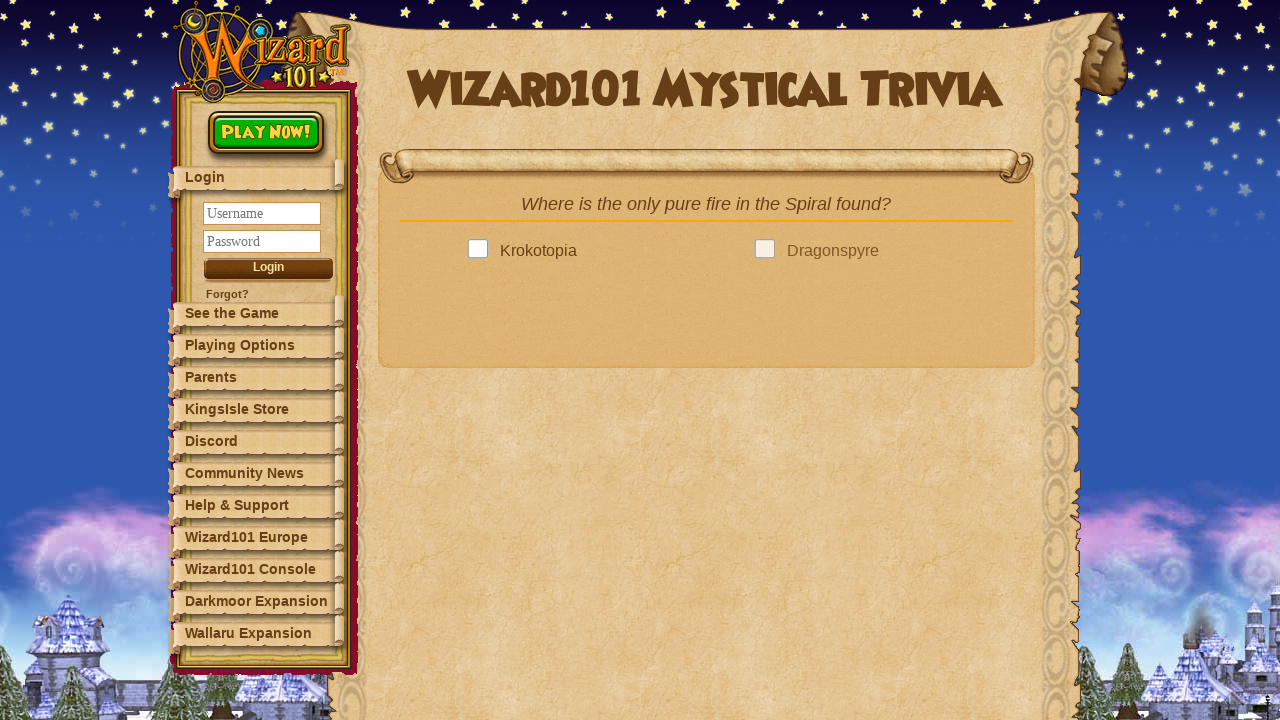

Retrieved 4 answer options for question 2
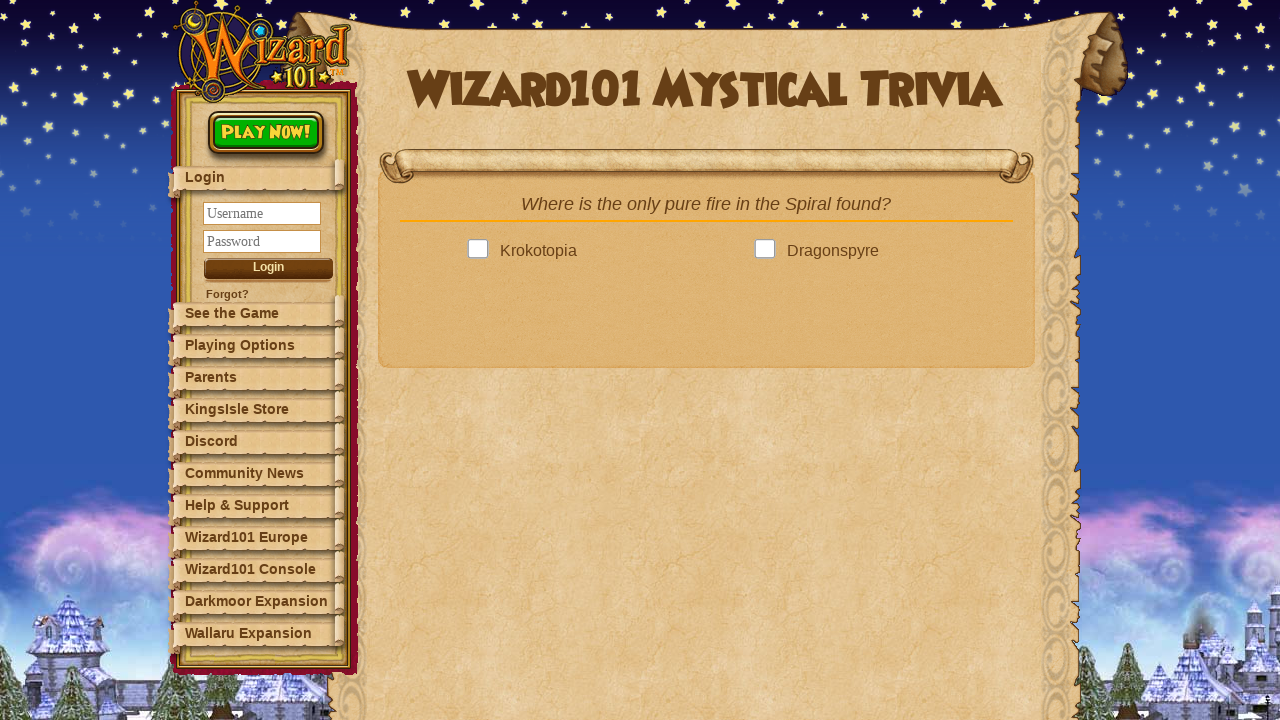

Selected an answer for question 2 at (482, 251) on .answer >> nth=0 >> .answerBox
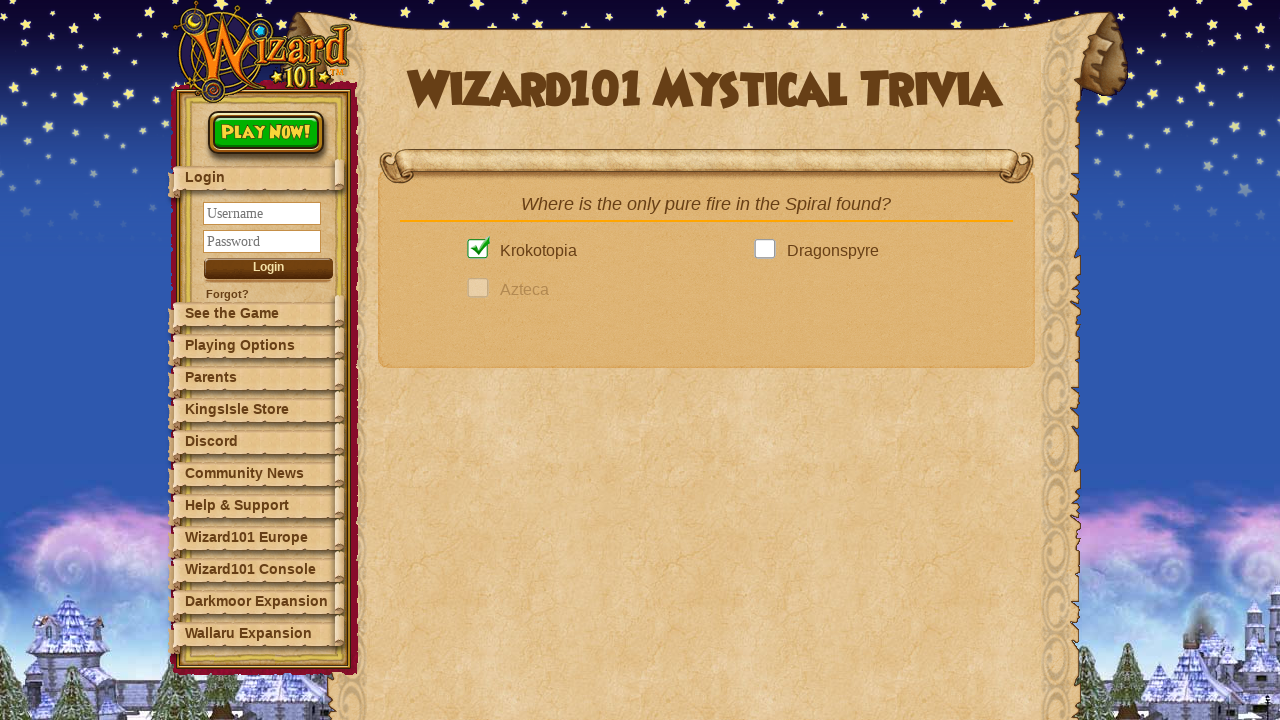

Next question button is now clickable for question 2
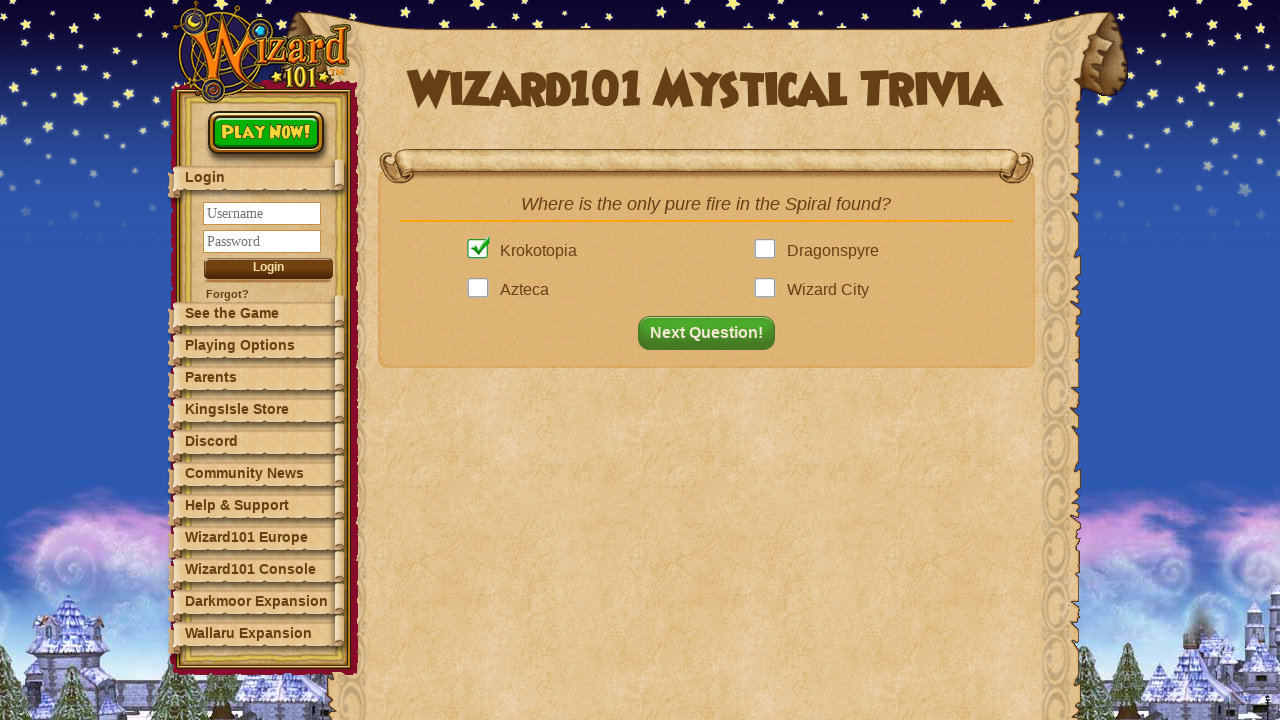

Clicked next button to proceed to question 3 at (712, 333) on button#nextQuestion.fadeIn
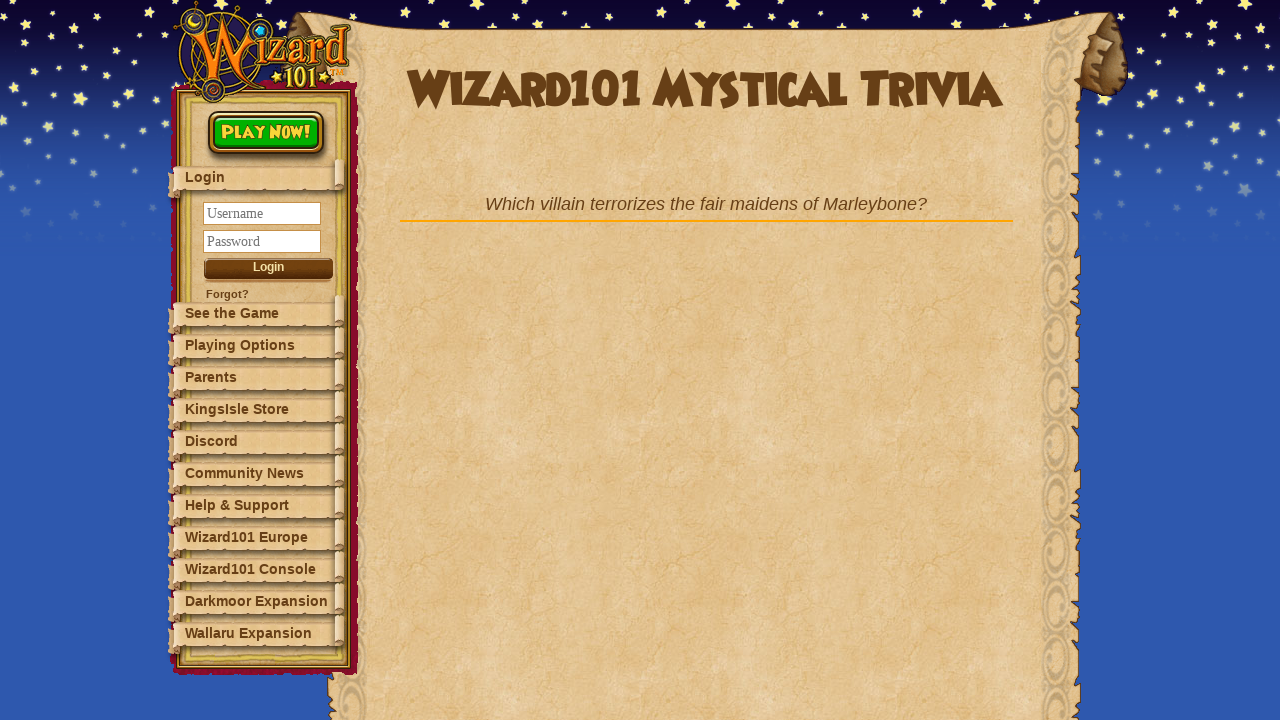

Question 3 loaded and visible
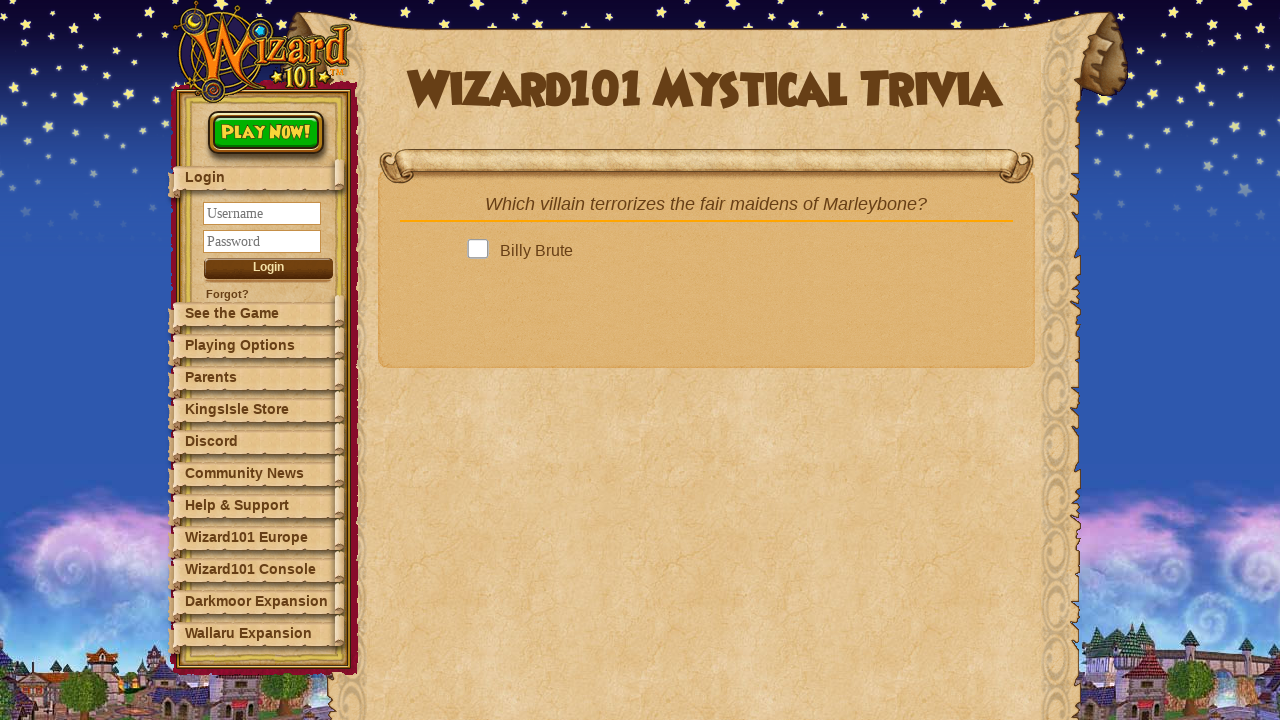

Answer options loaded for question 3
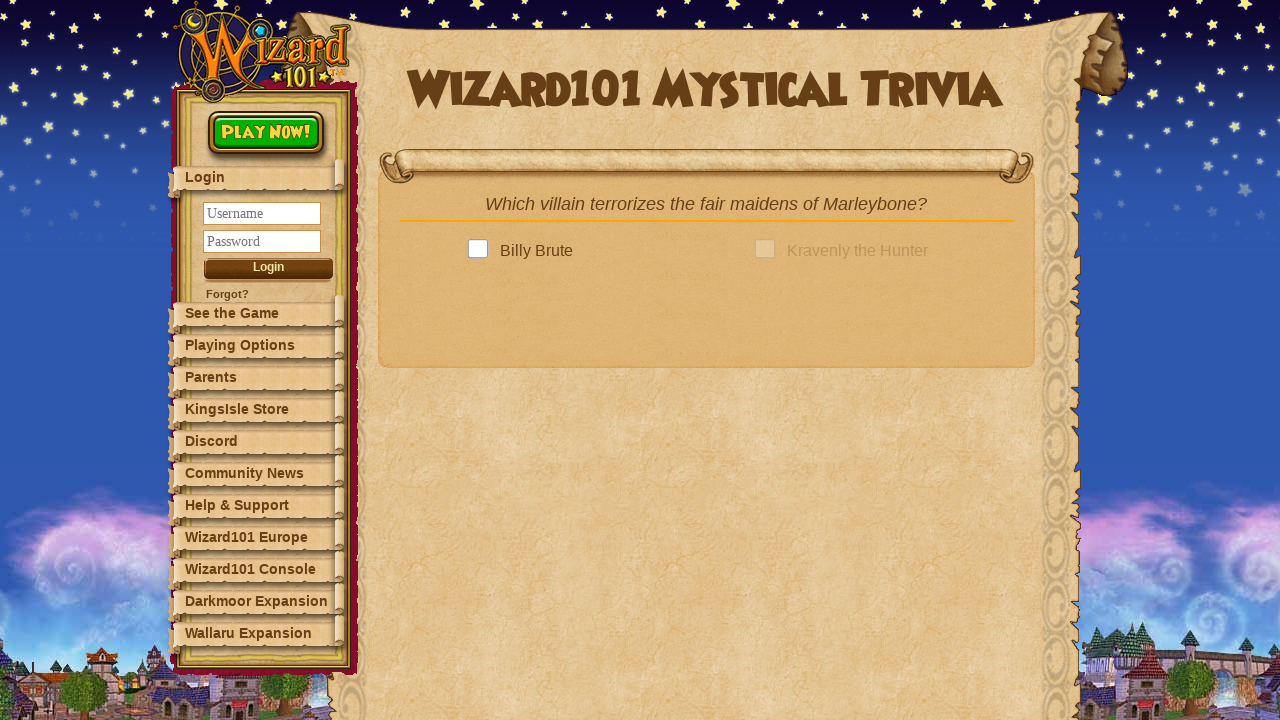

Retrieved 4 answer options for question 3
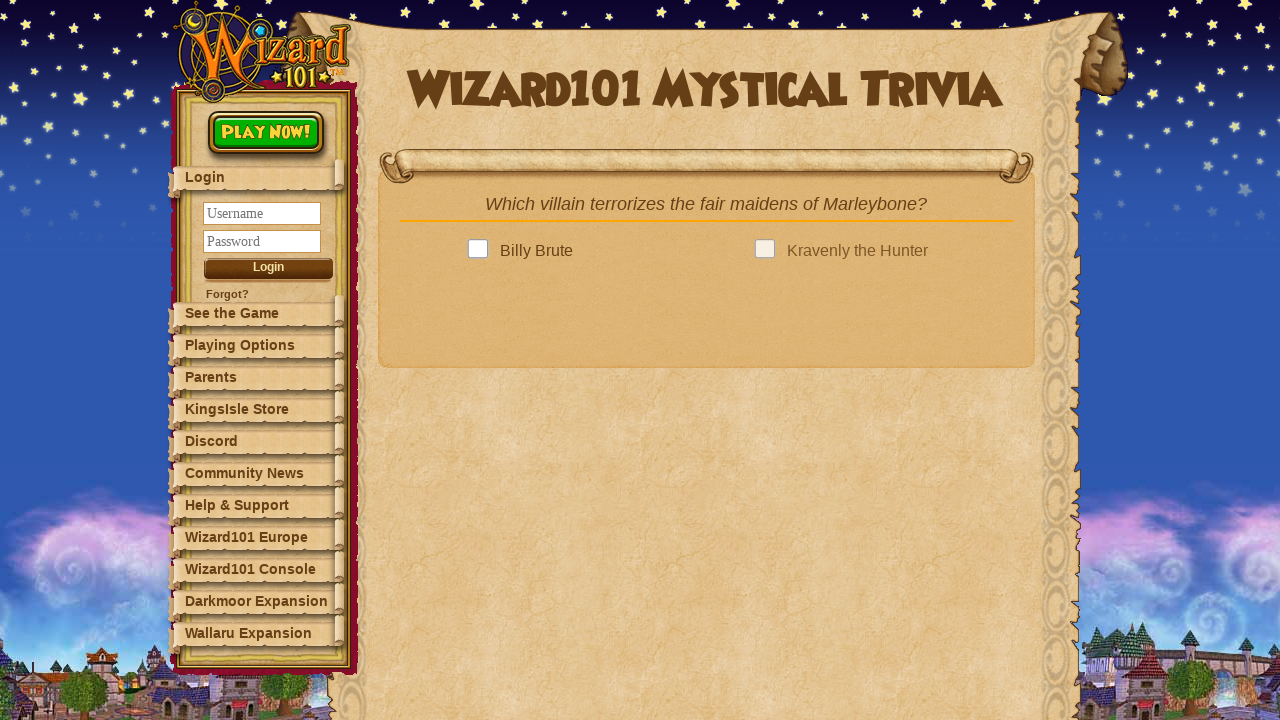

Selected an answer for question 3 at (482, 251) on .answer >> nth=0 >> .answerBox
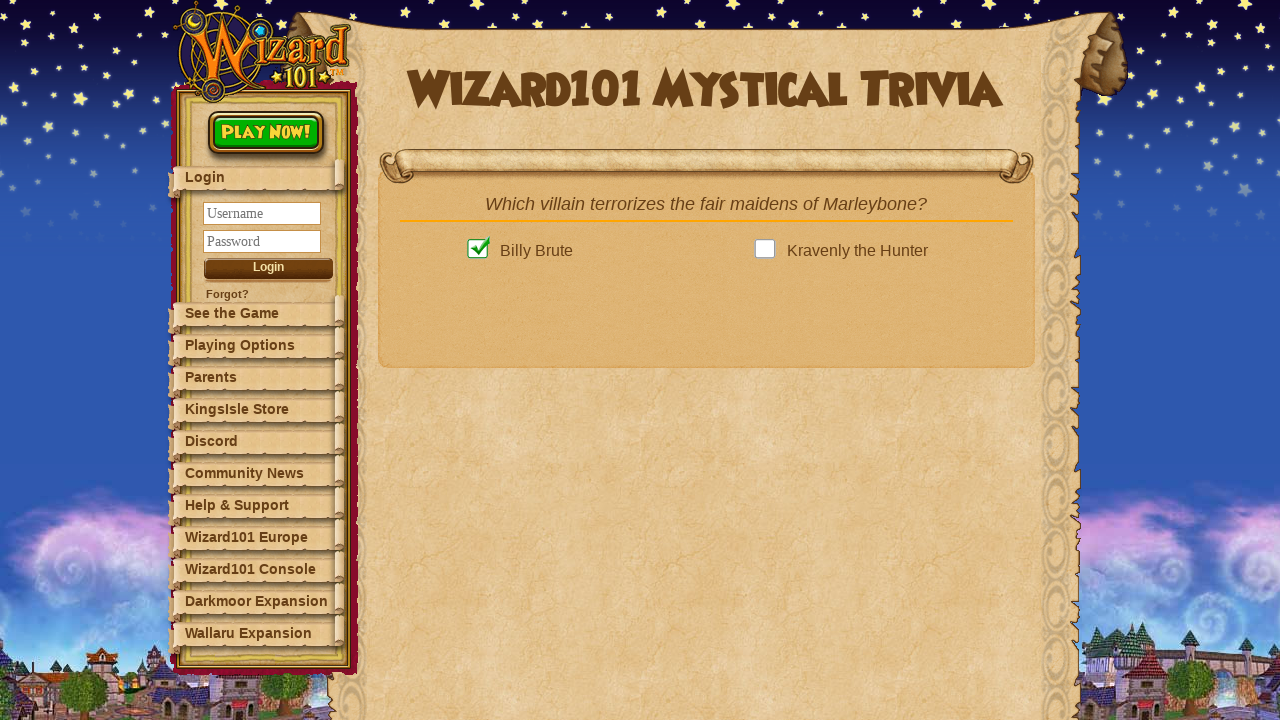

Next question button is now clickable for question 3
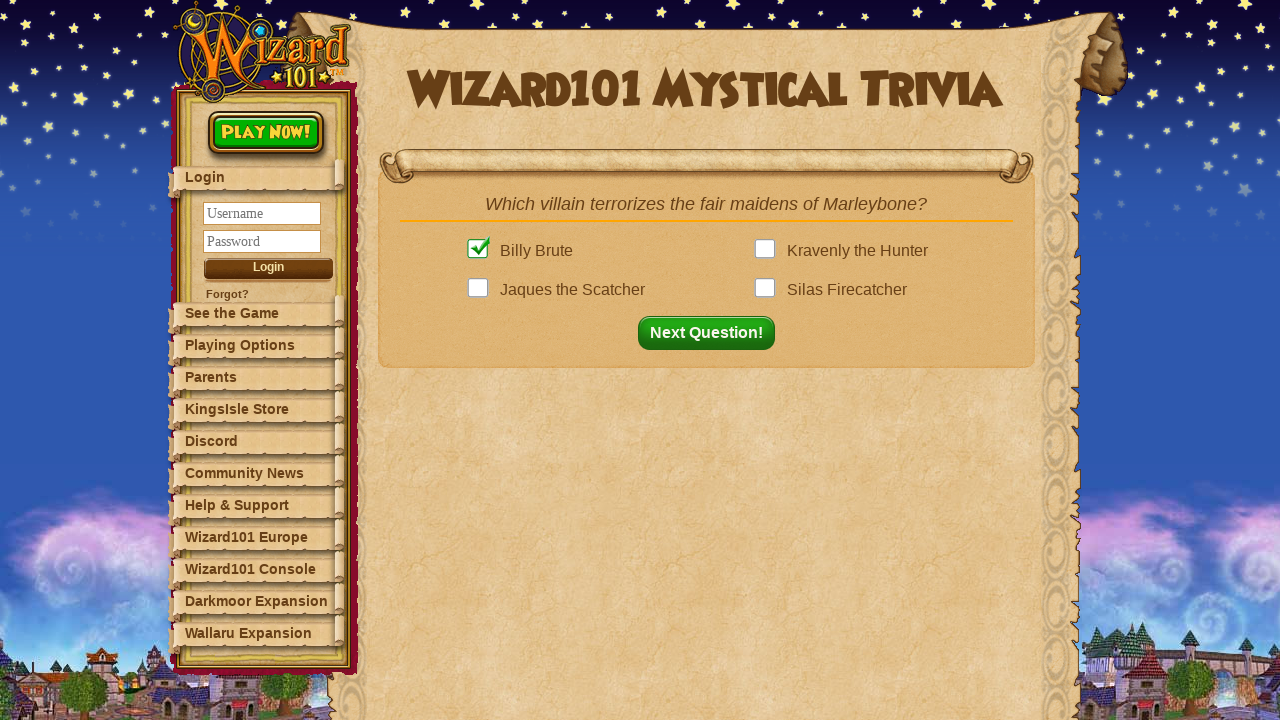

Clicked next button to proceed to question 4 at (712, 333) on button#nextQuestion.fadeIn
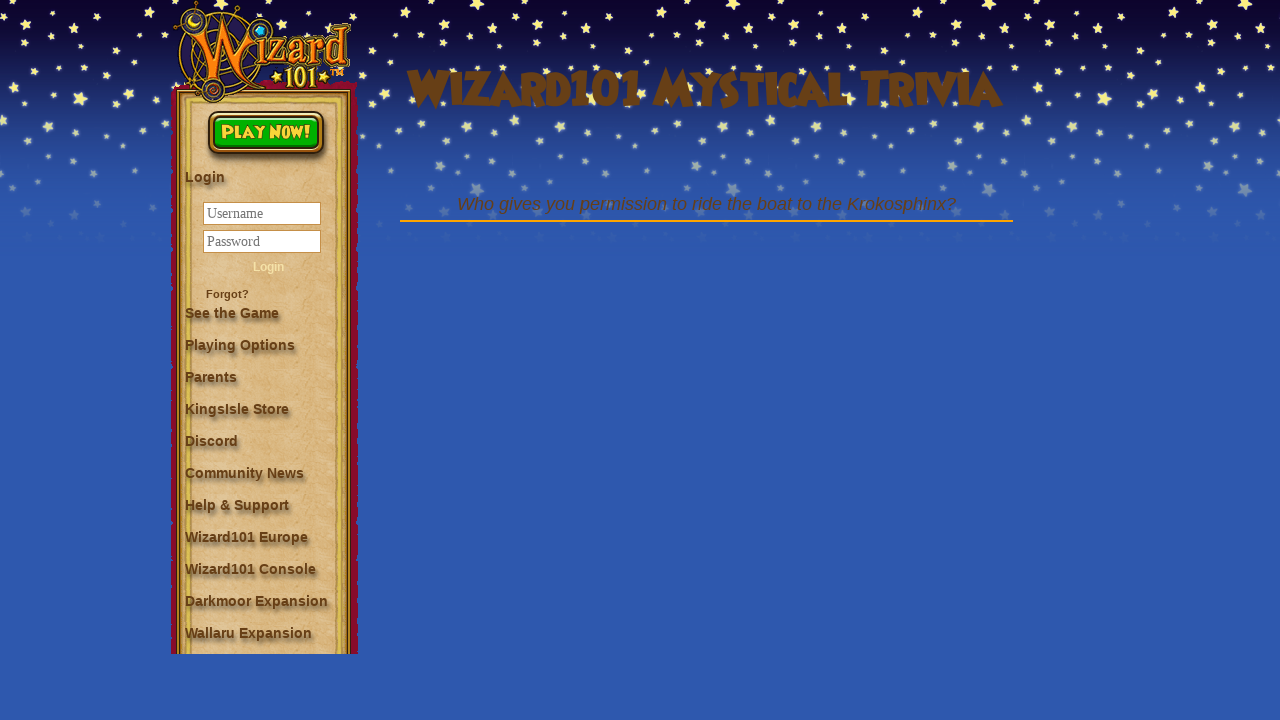

Question 4 loaded and visible
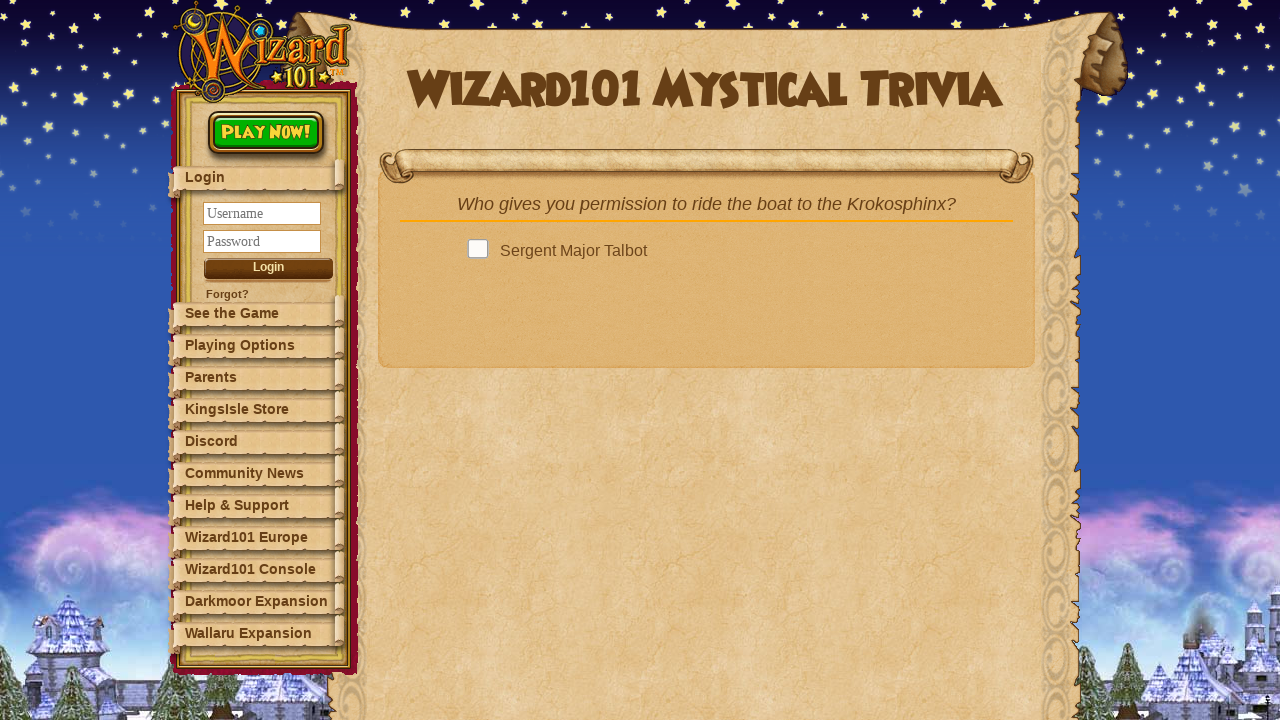

Answer options loaded for question 4
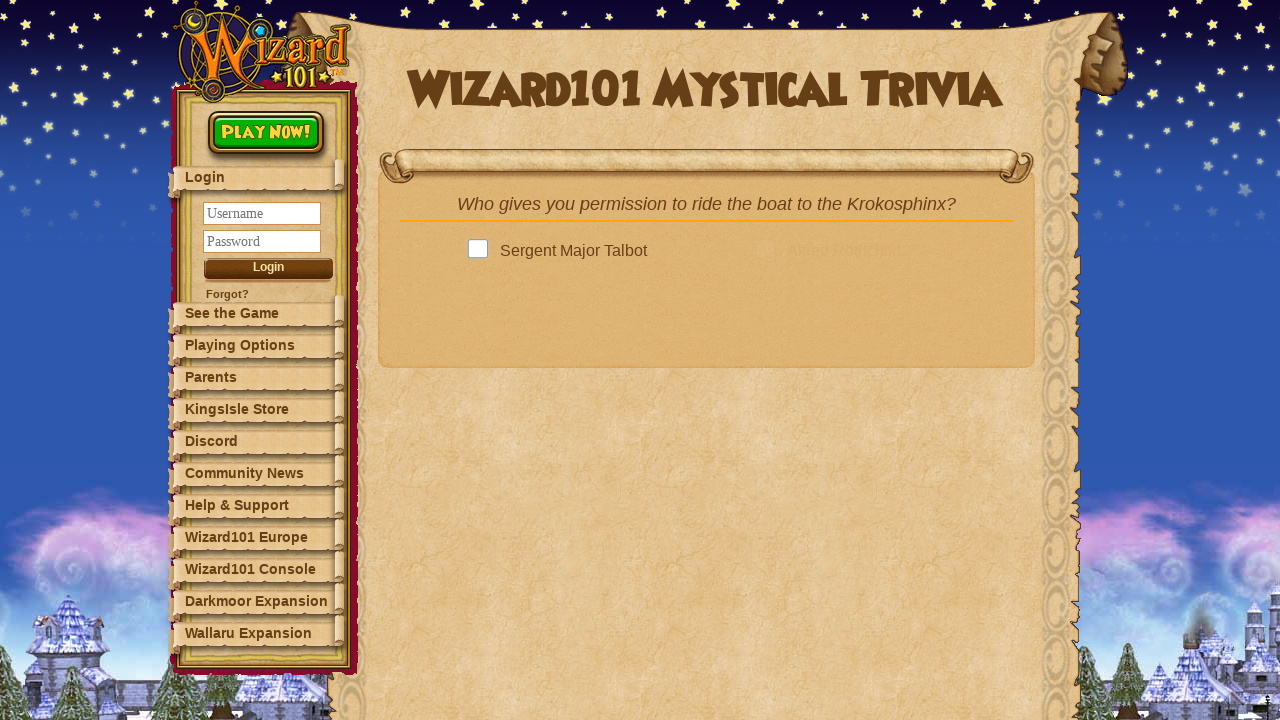

Retrieved 4 answer options for question 4
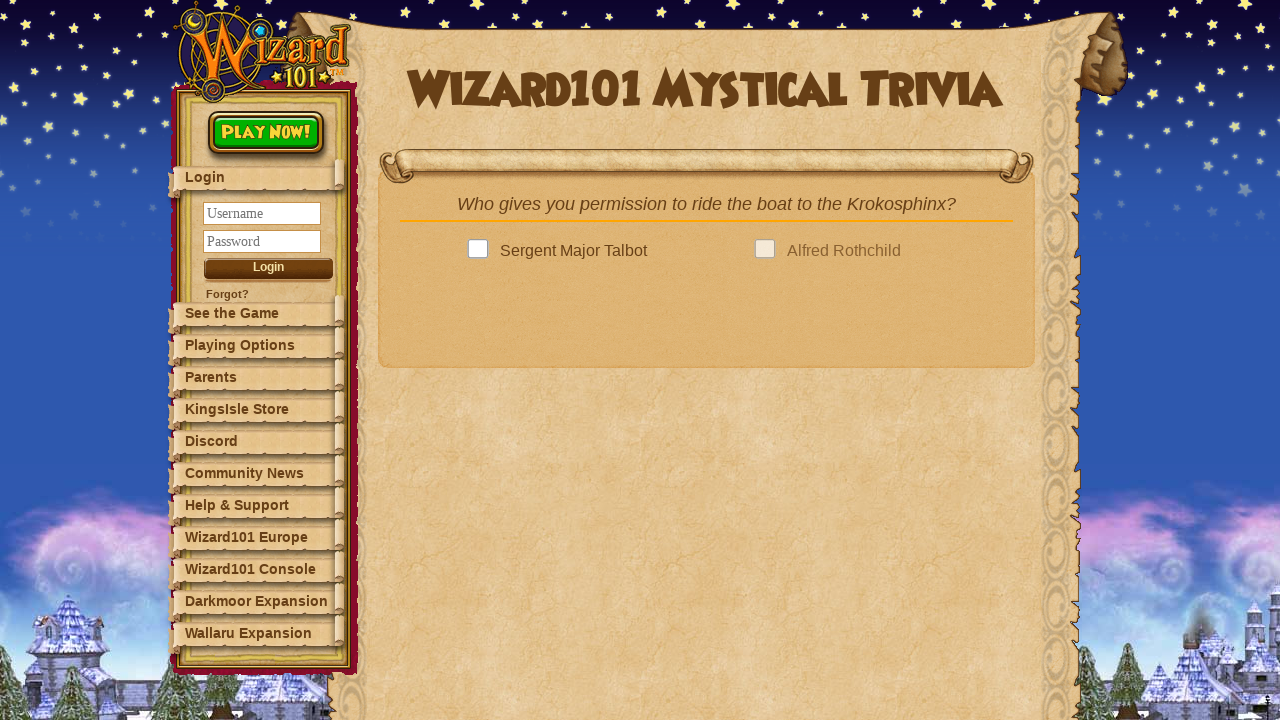

Selected an answer for question 4 at (482, 251) on .answer >> nth=0 >> .answerBox
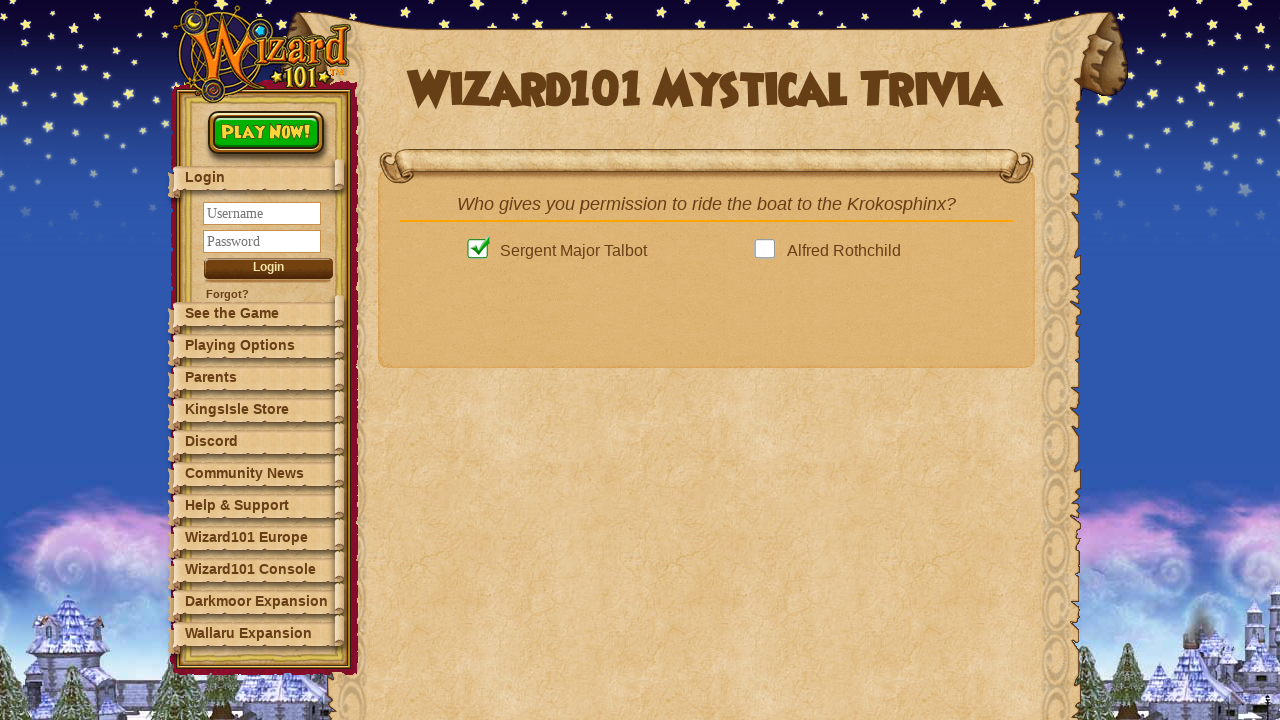

Next question button is now clickable for question 4
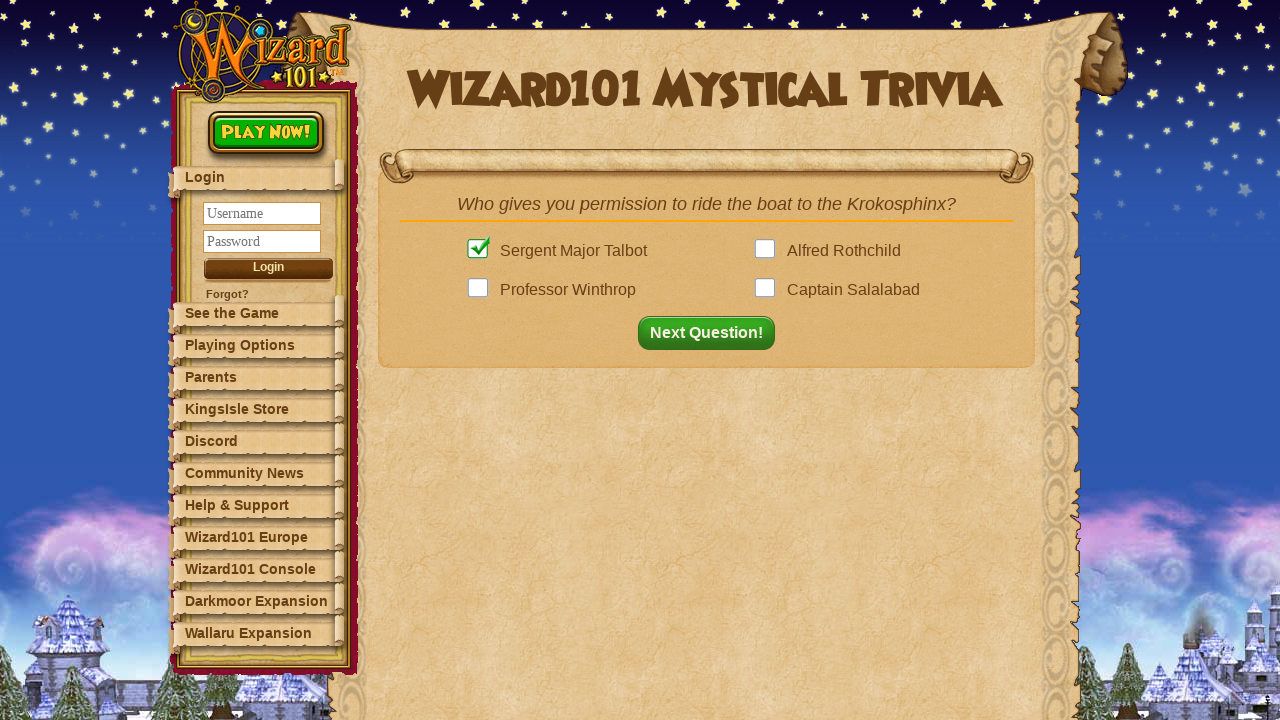

Clicked next button to proceed to question 5 at (712, 333) on button#nextQuestion.fadeIn
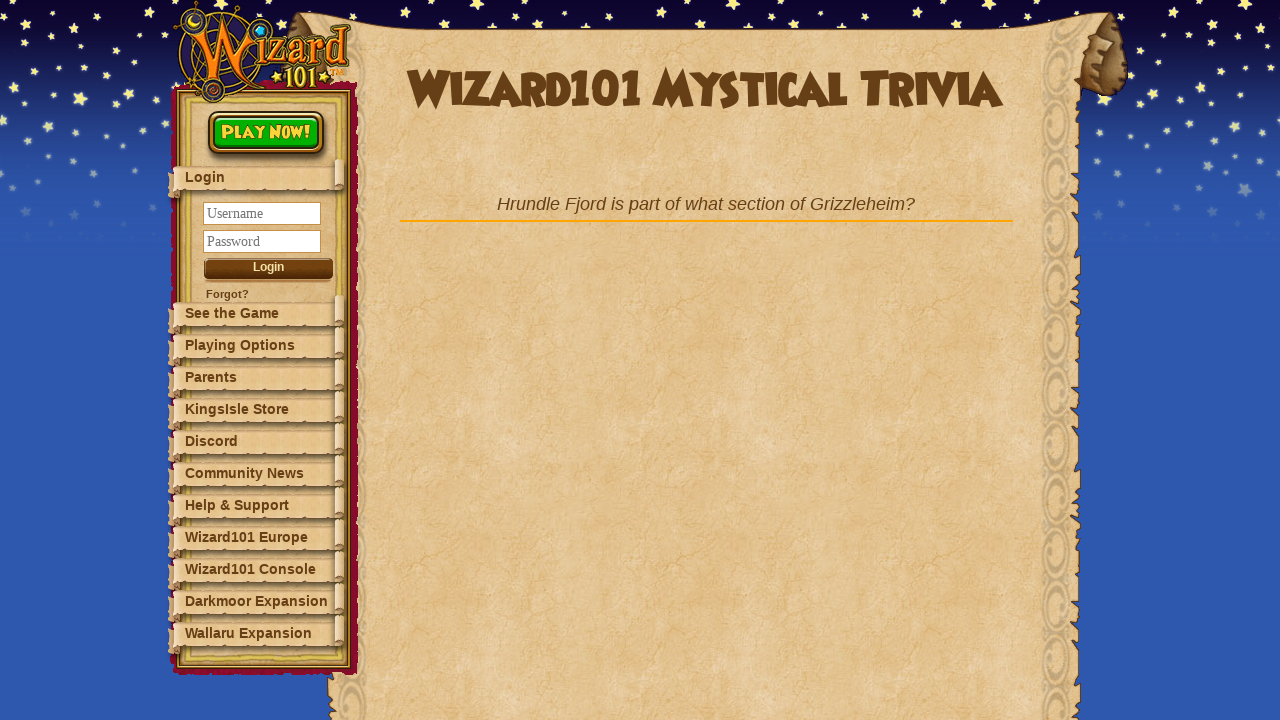

Question 5 loaded and visible
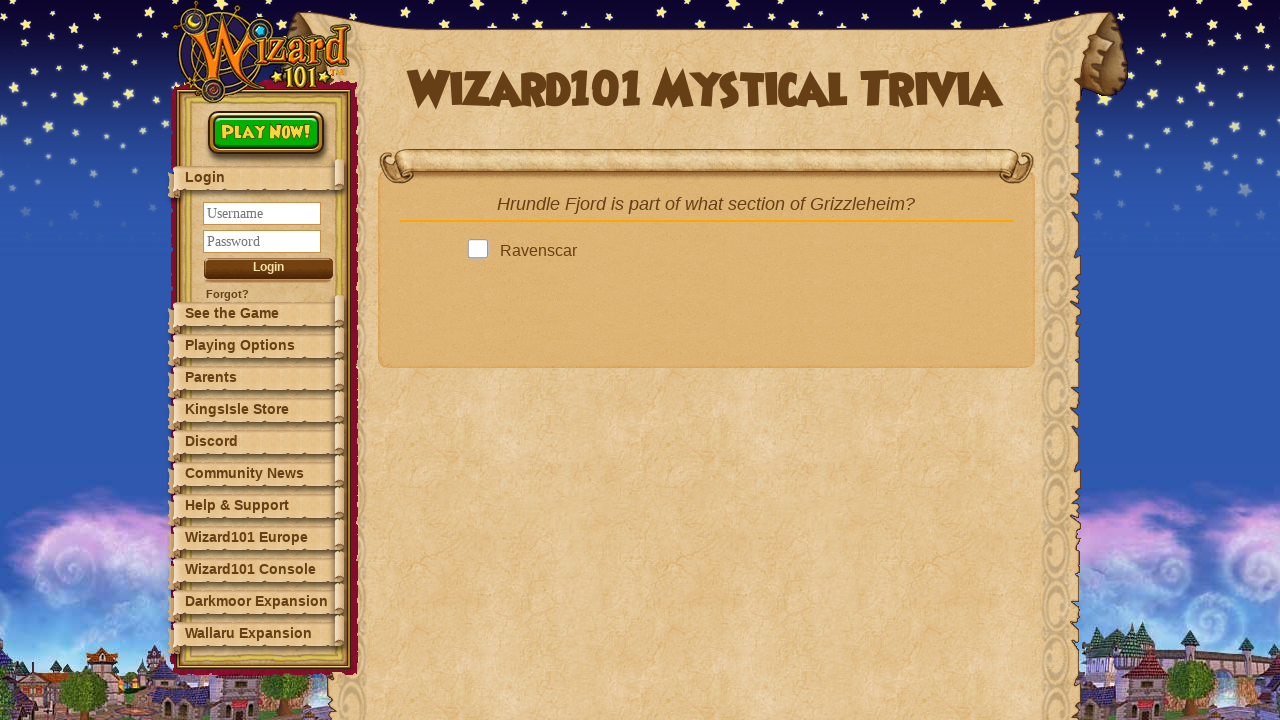

Answer options loaded for question 5
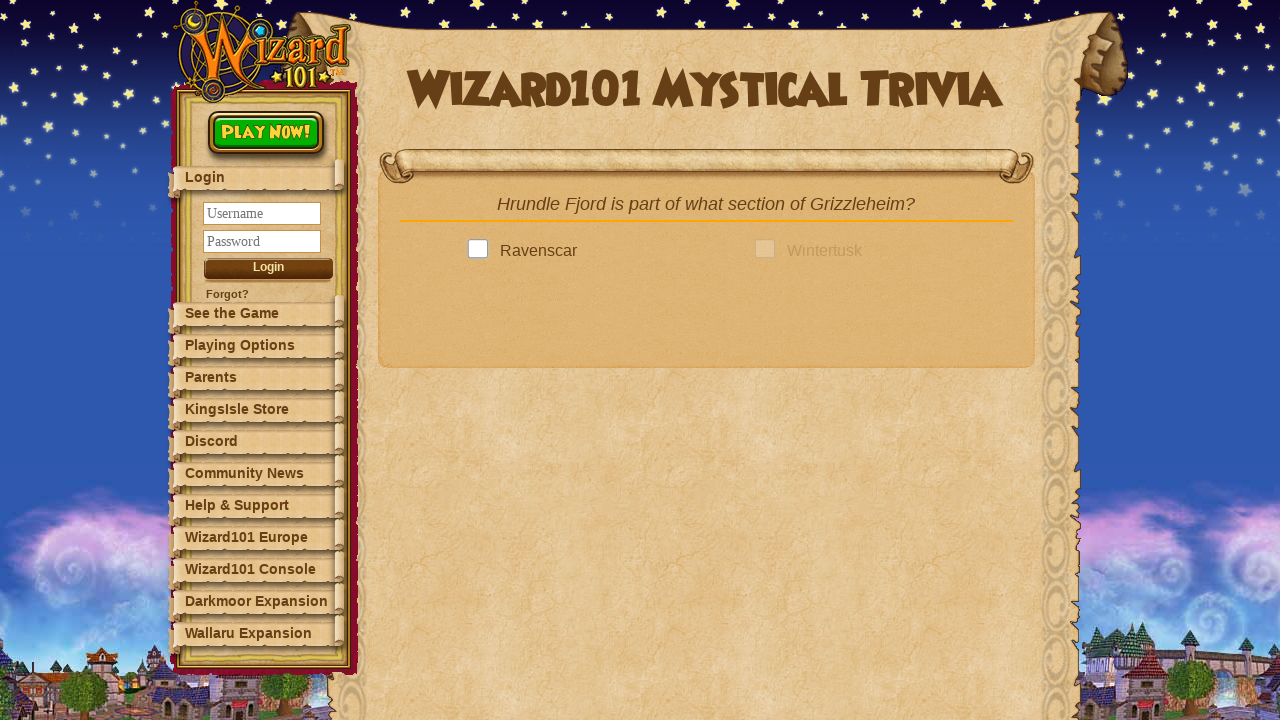

Retrieved 4 answer options for question 5
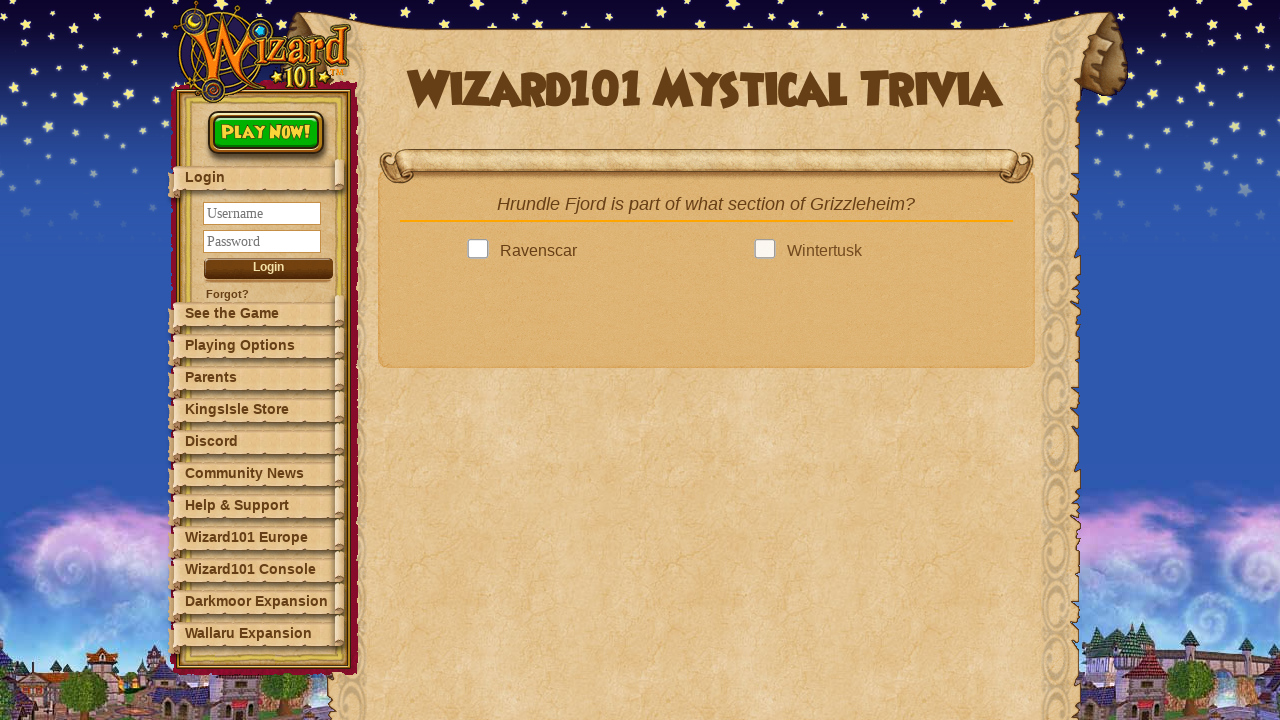

Selected an answer for question 5 at (482, 251) on .answer >> nth=0 >> .answerBox
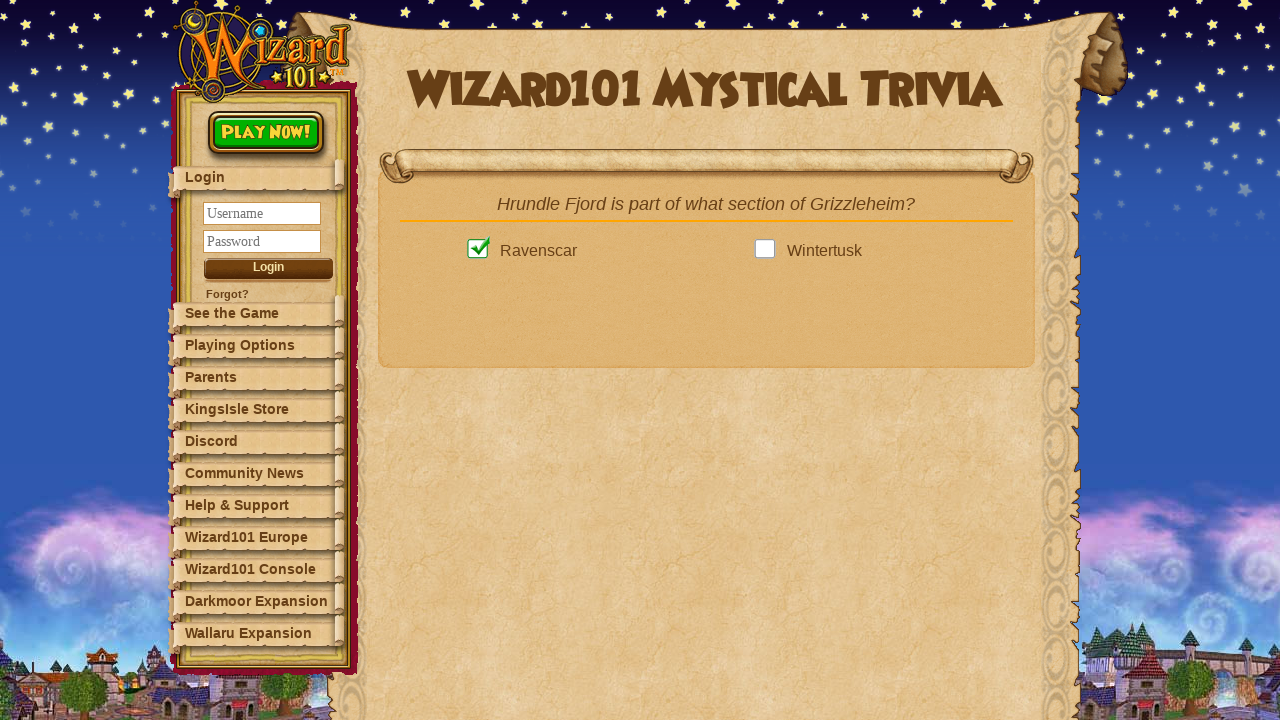

Next question button is now clickable for question 5
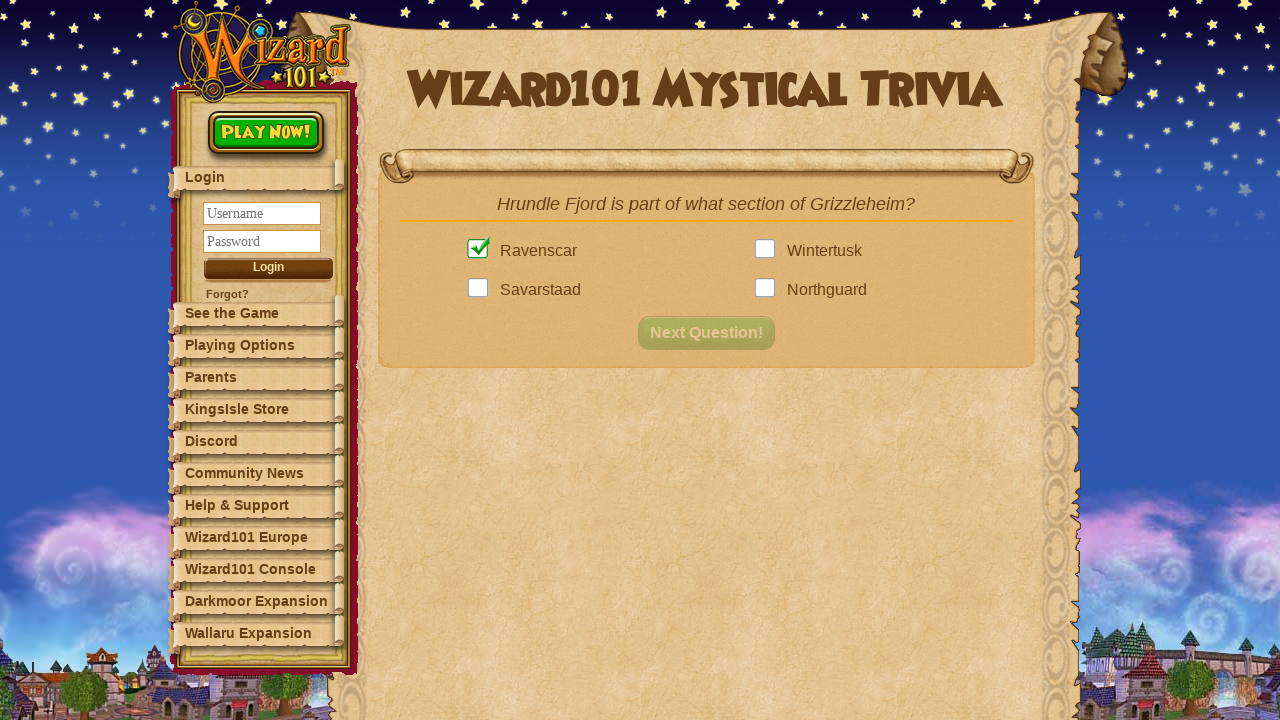

Clicked next button to proceed to question 6 at (712, 333) on button#nextQuestion.fadeIn
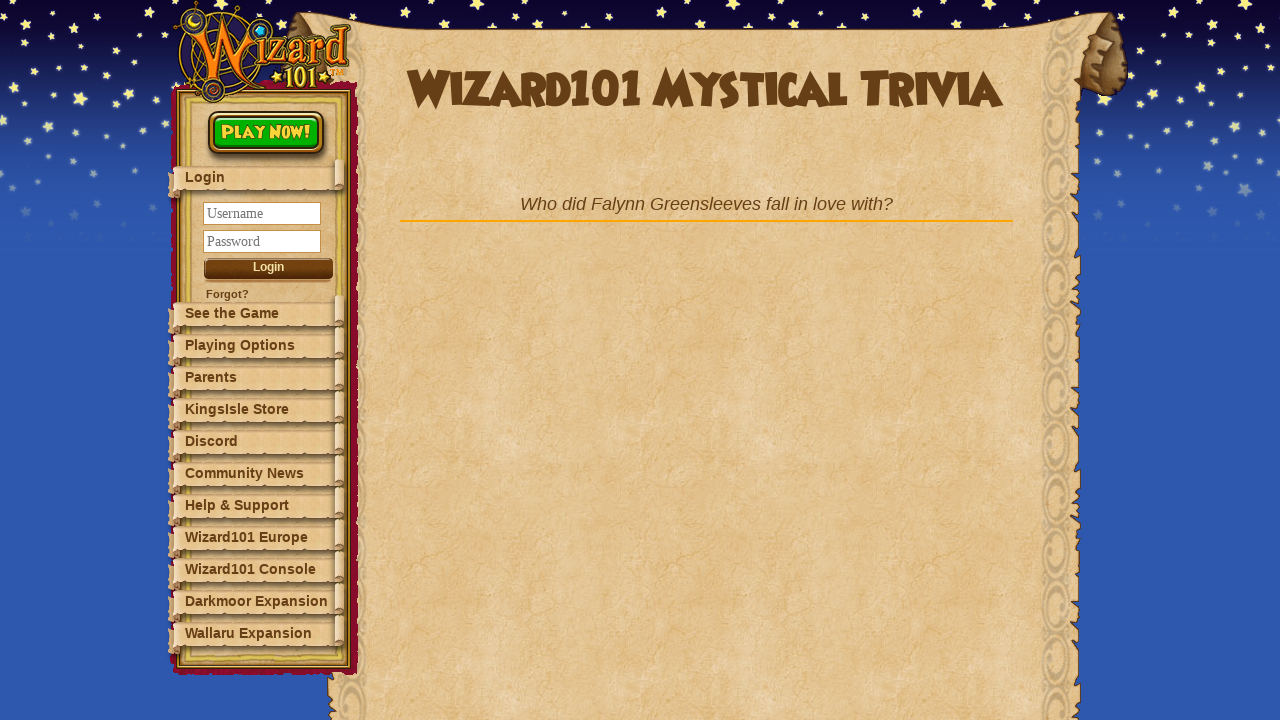

Question 6 loaded and visible
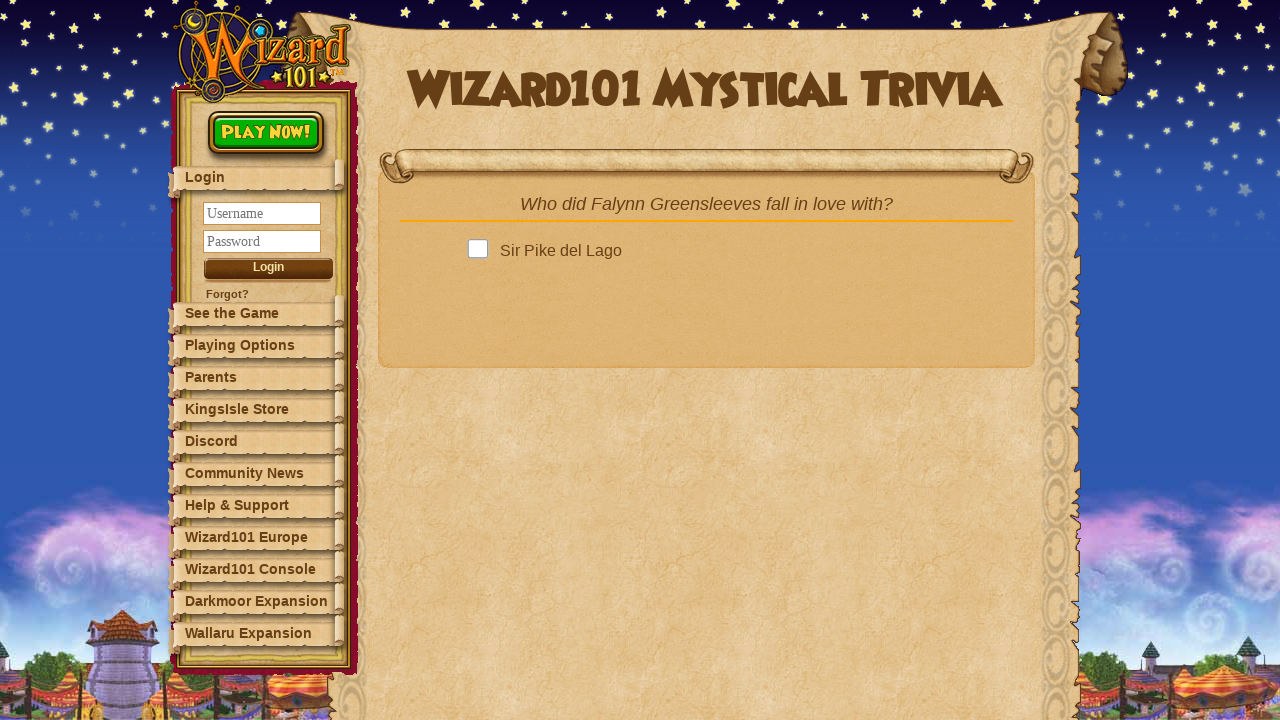

Answer options loaded for question 6
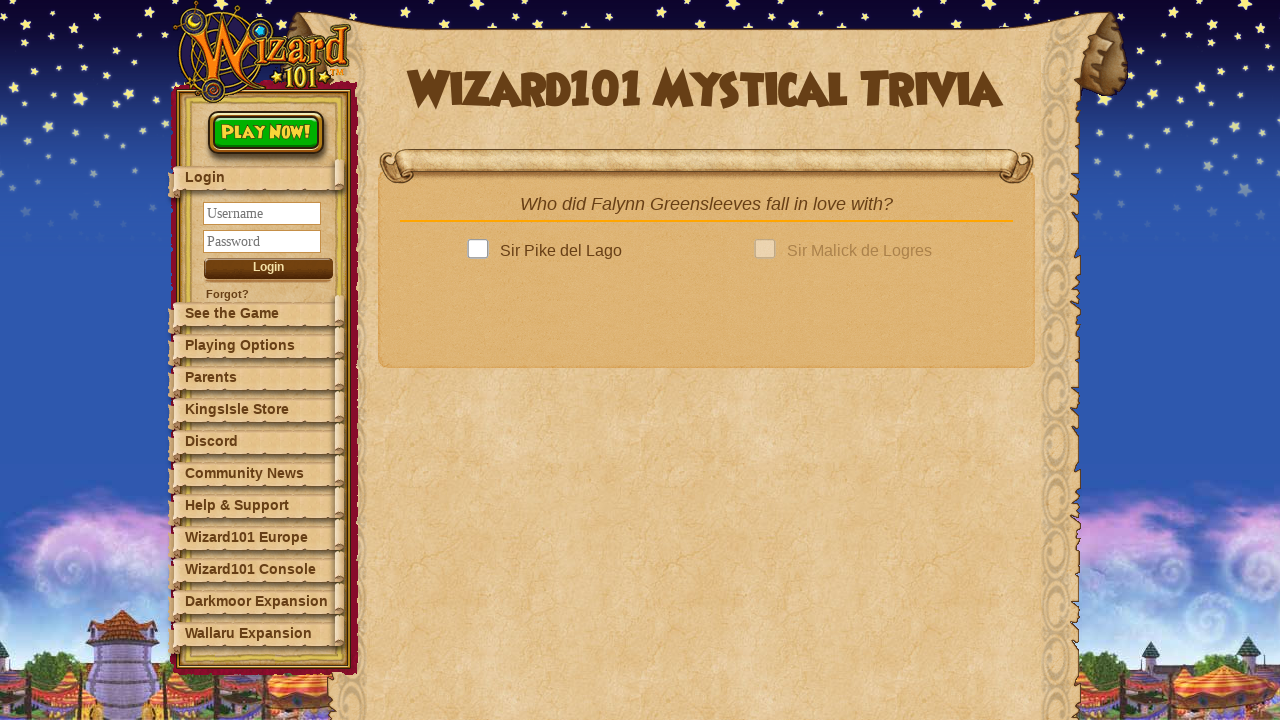

Retrieved 4 answer options for question 6
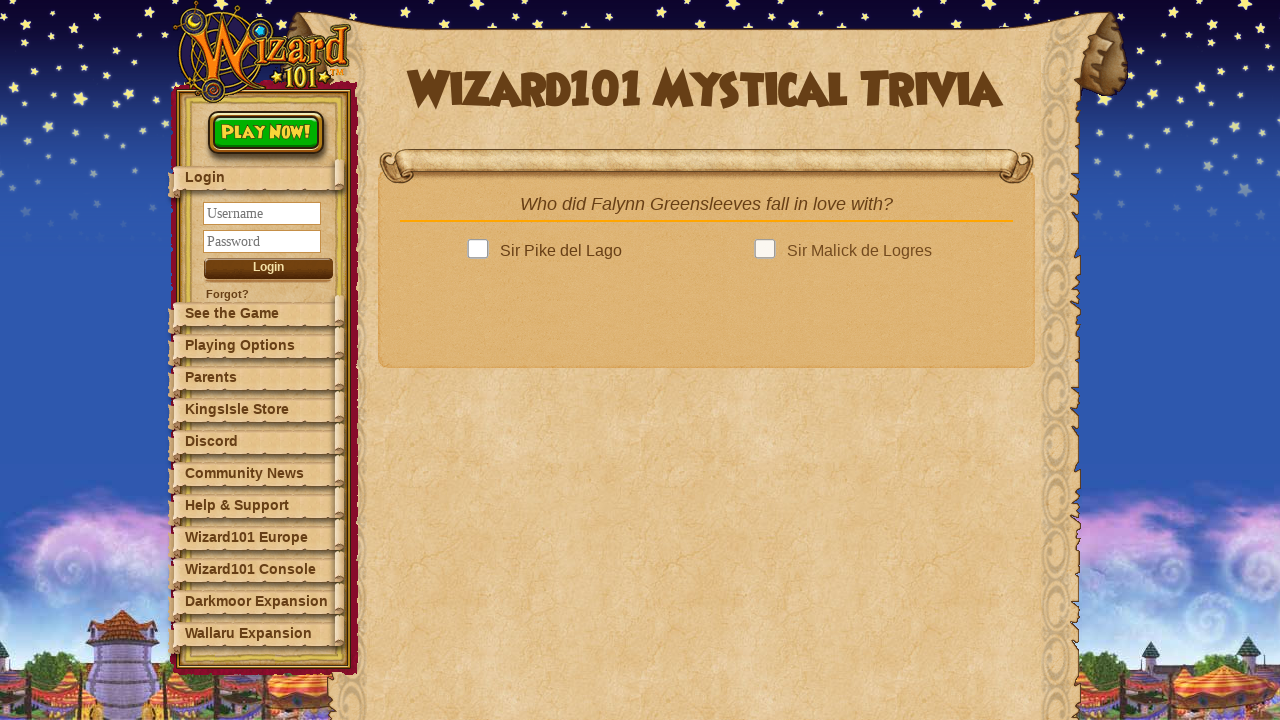

Selected an answer for question 6 at (482, 251) on .answer >> nth=0 >> .answerBox
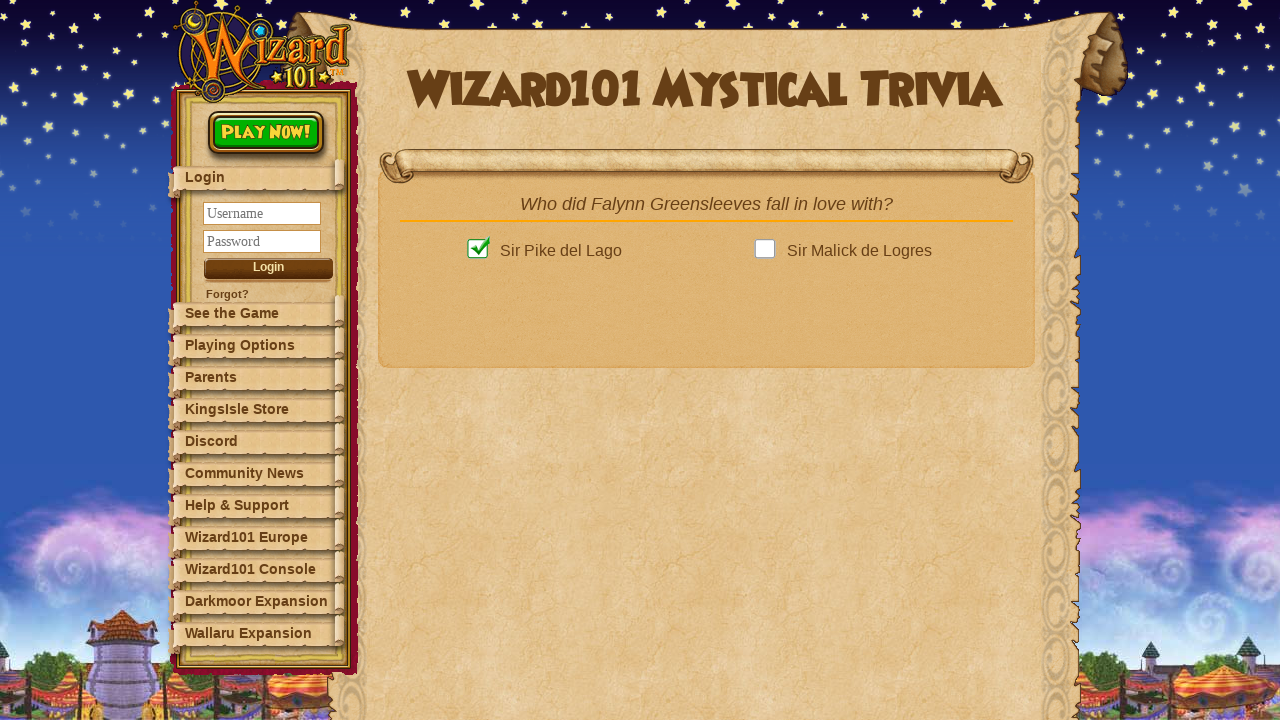

Next question button is now clickable for question 6
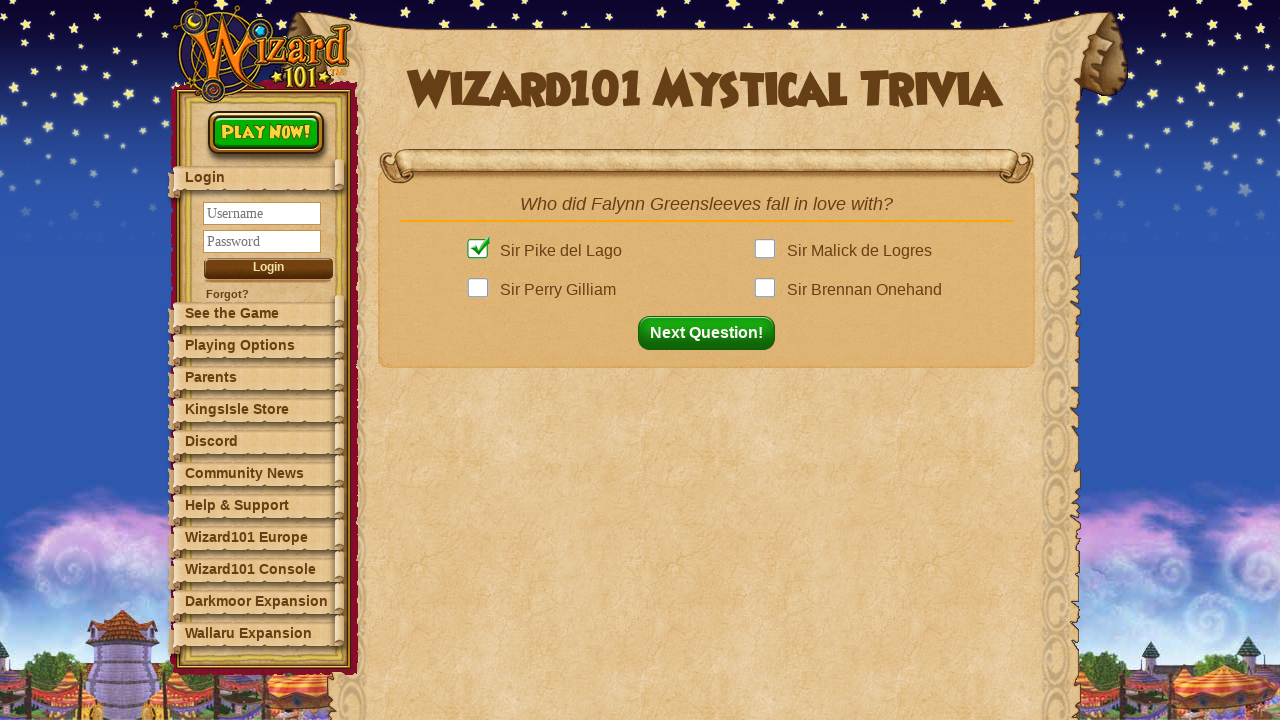

Clicked next button to proceed to question 7 at (712, 333) on button#nextQuestion.fadeIn
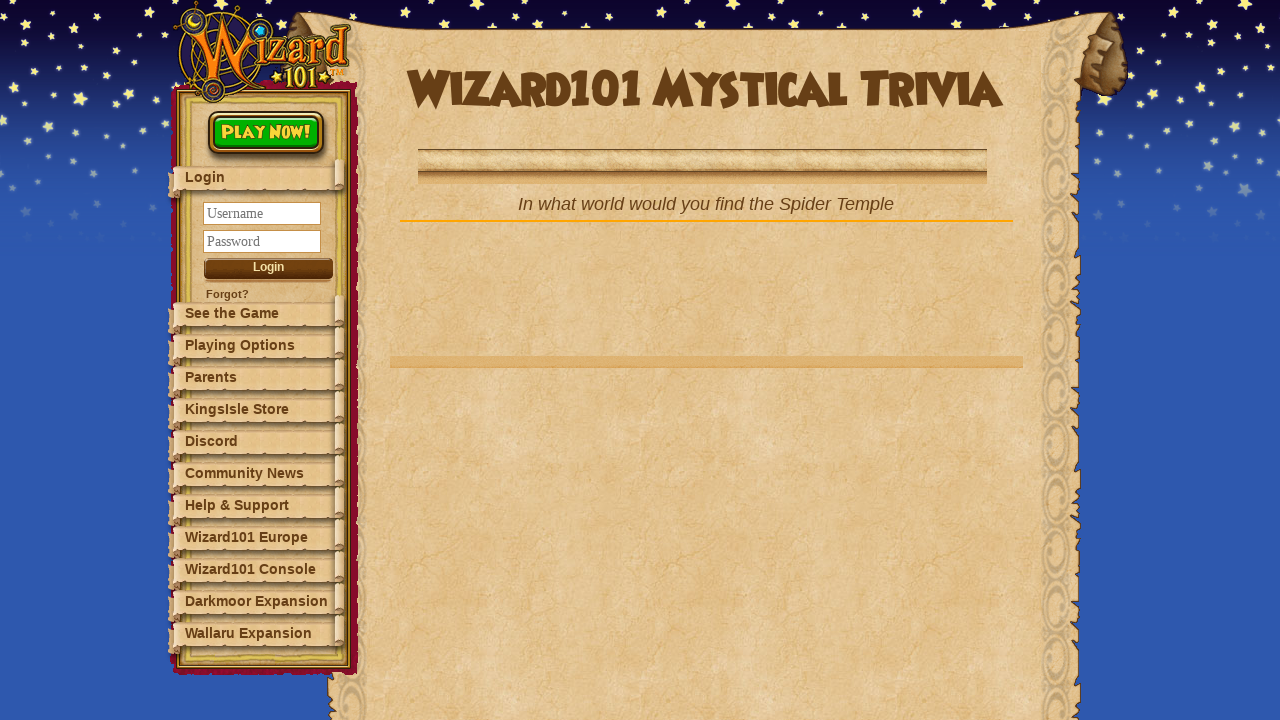

Question 7 loaded and visible
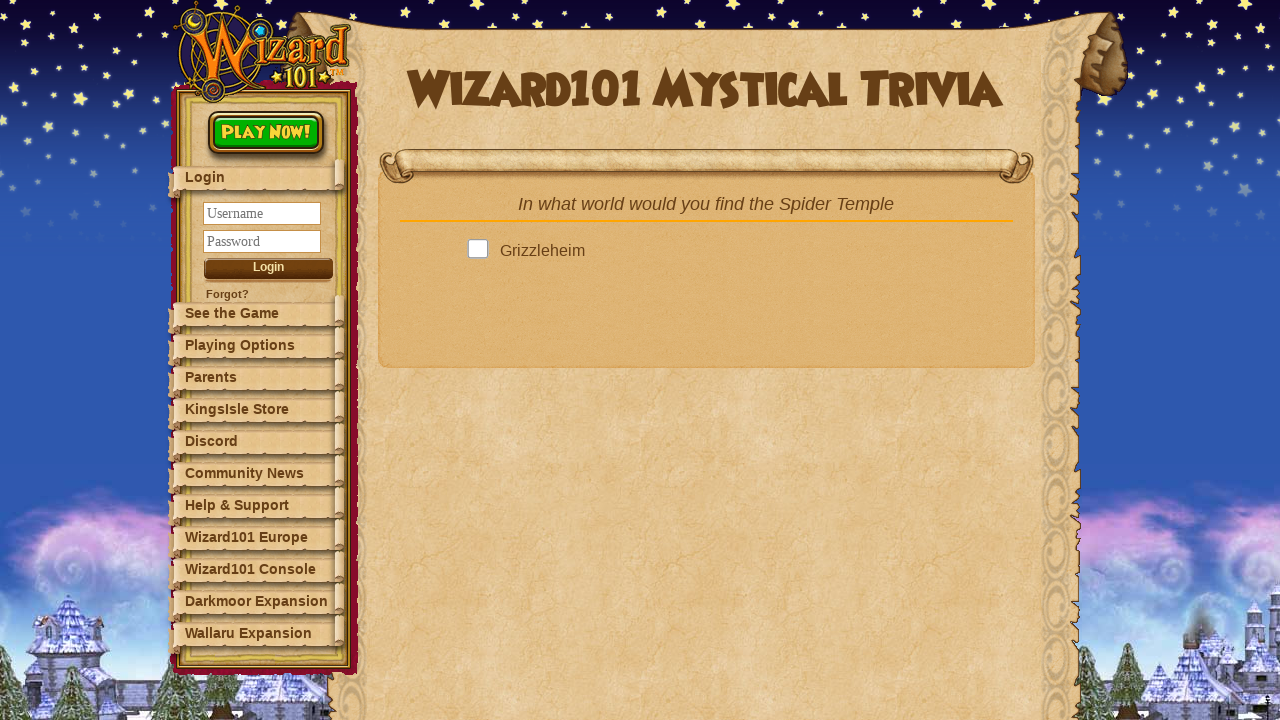

Answer options loaded for question 7
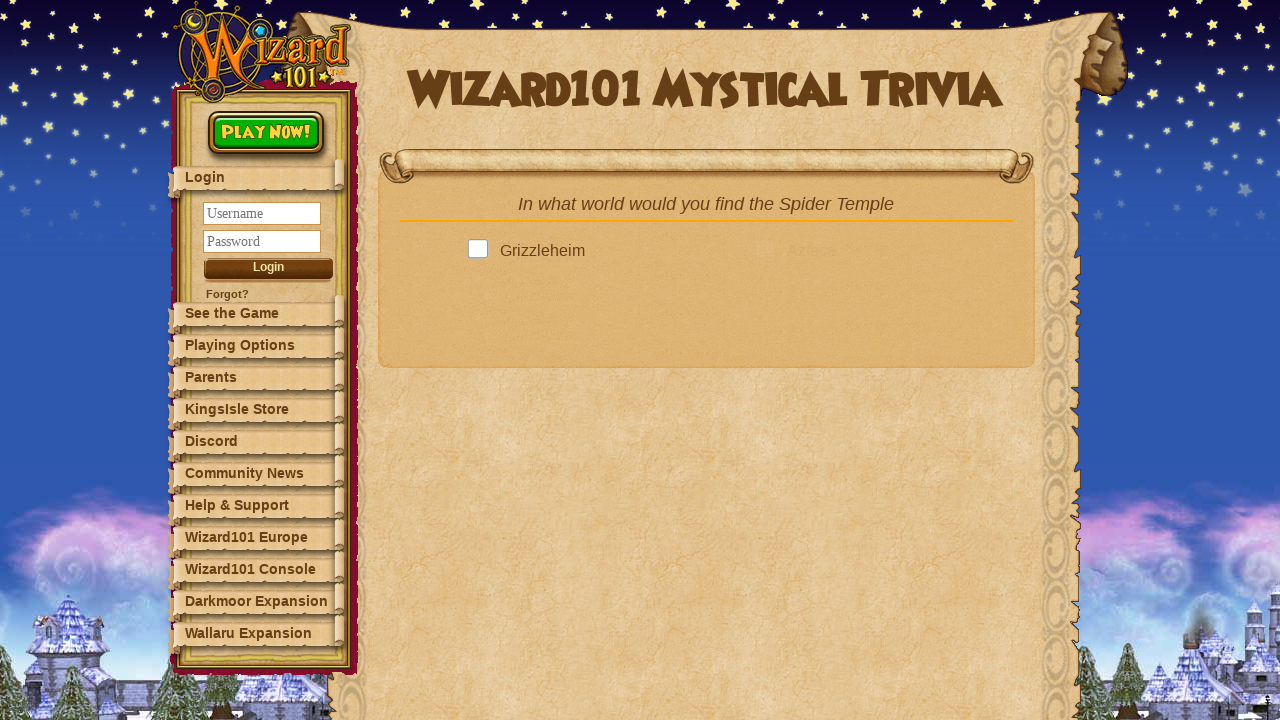

Retrieved 4 answer options for question 7
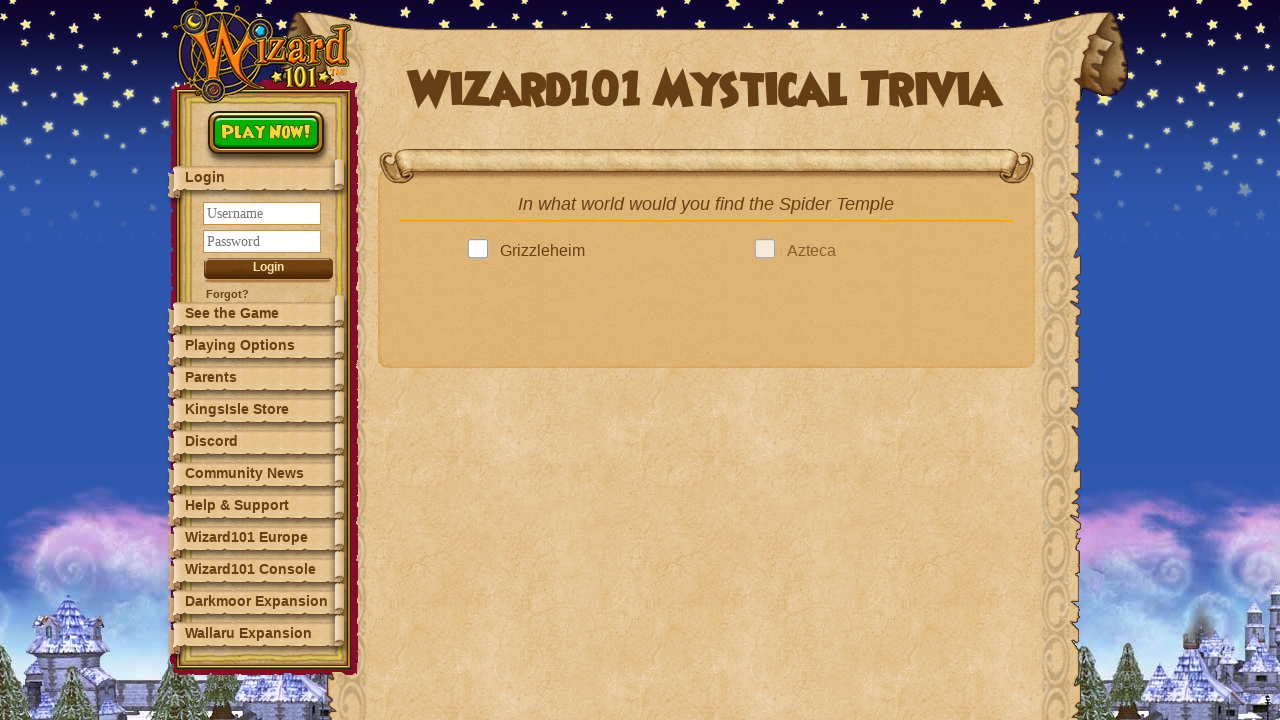

Selected an answer for question 7 at (482, 251) on .answer >> nth=0 >> .answerBox
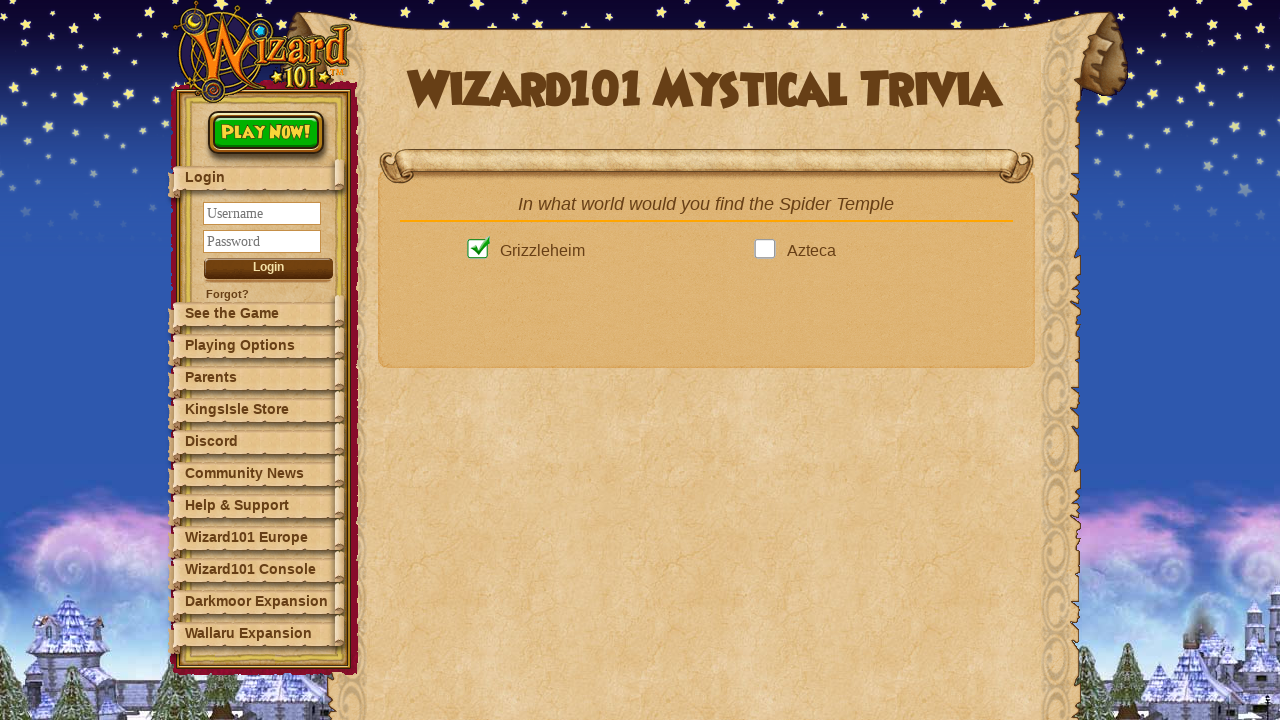

Next question button is now clickable for question 7
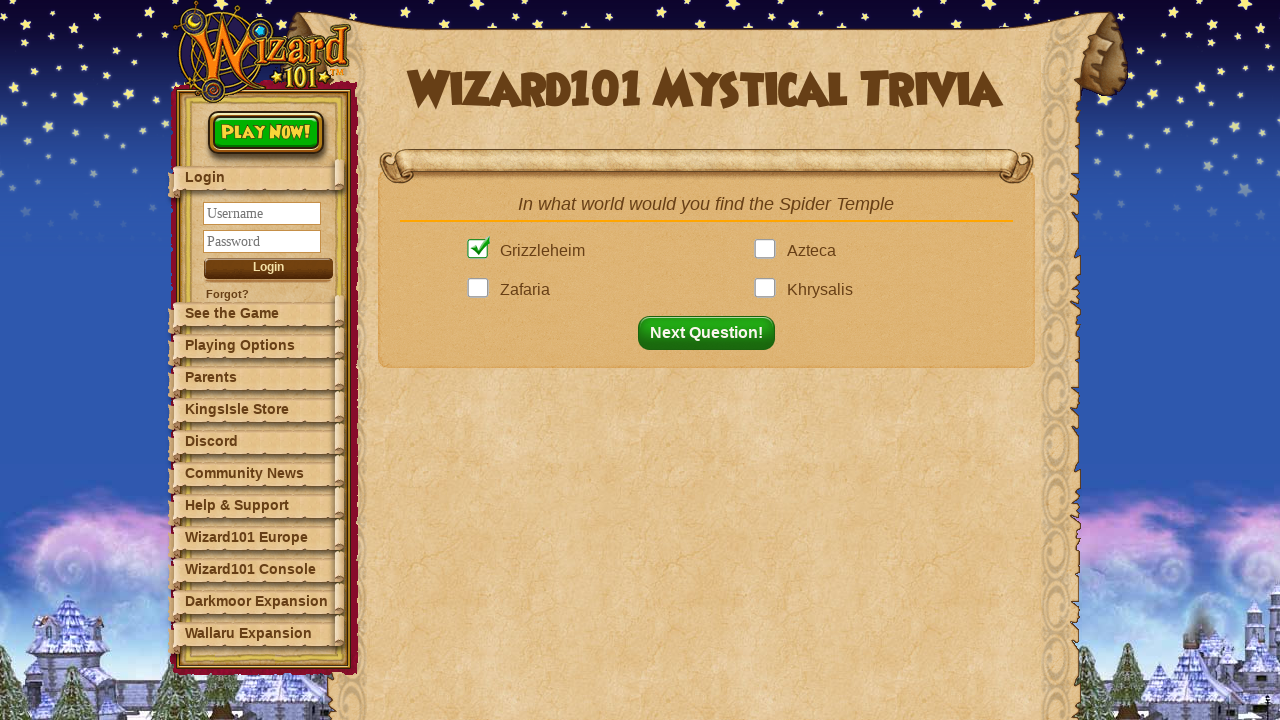

Clicked next button to proceed to question 8 at (712, 333) on button#nextQuestion.fadeIn
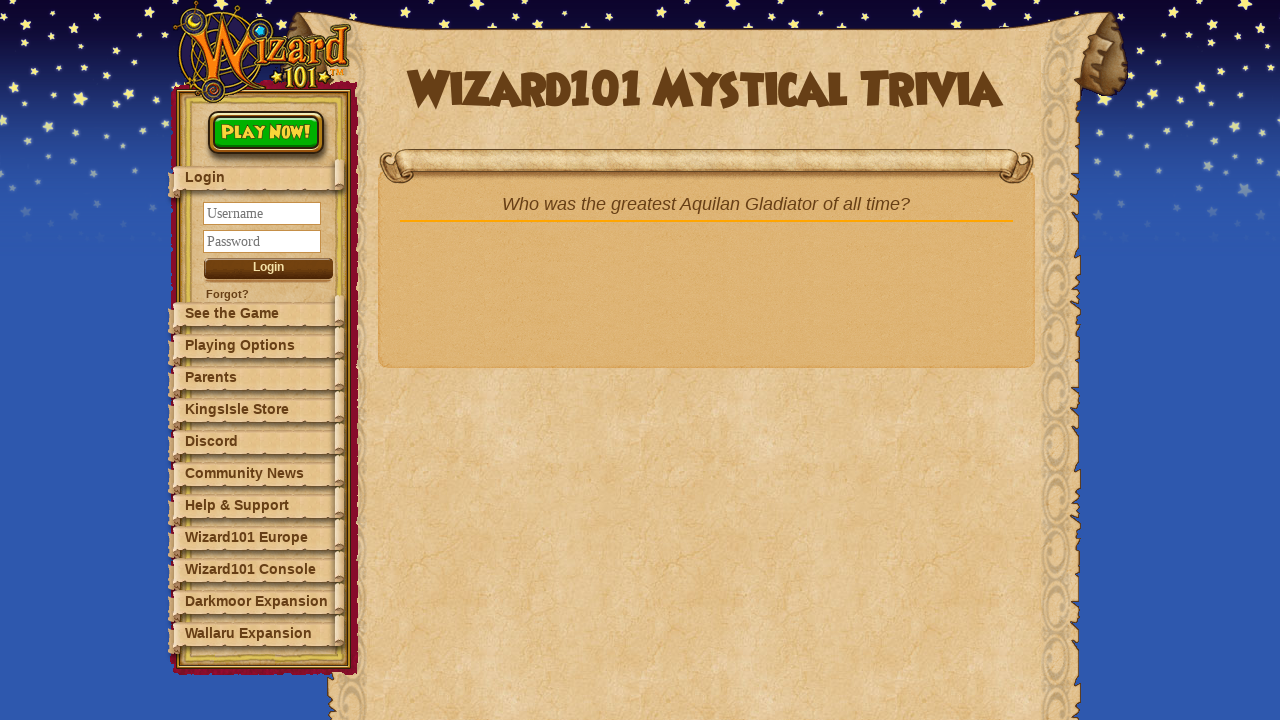

Question 8 loaded and visible
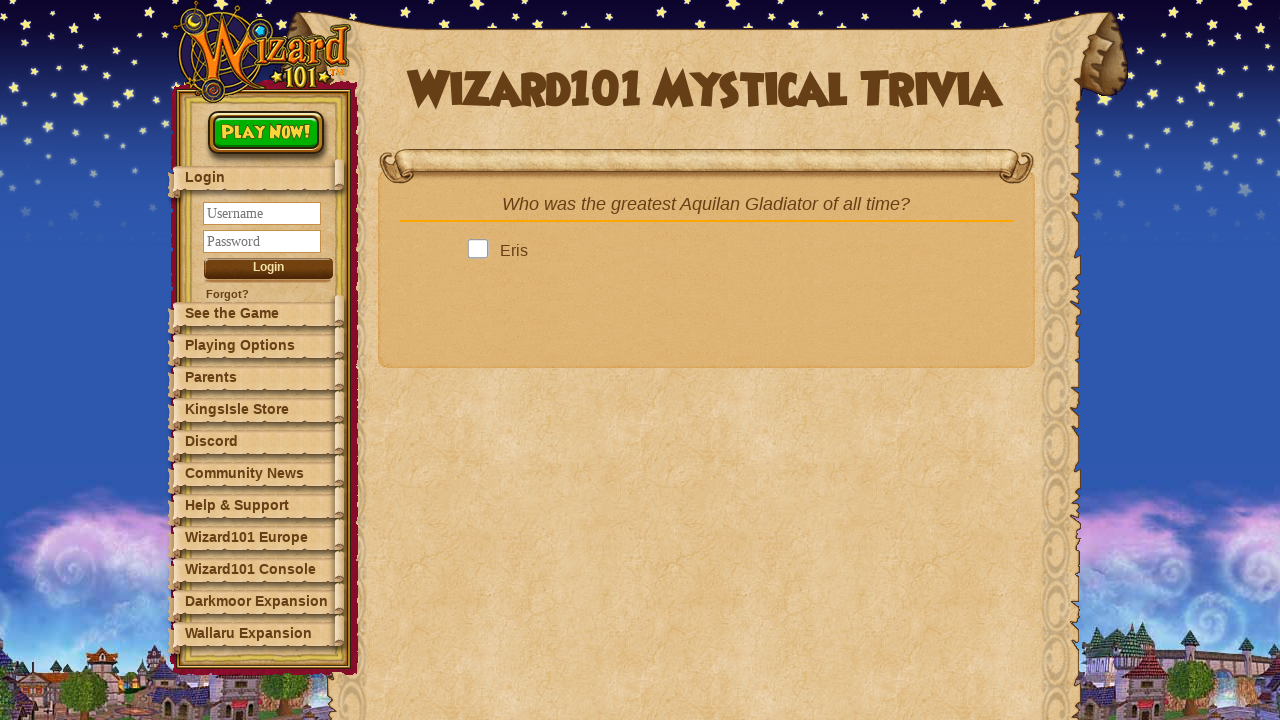

Answer options loaded for question 8
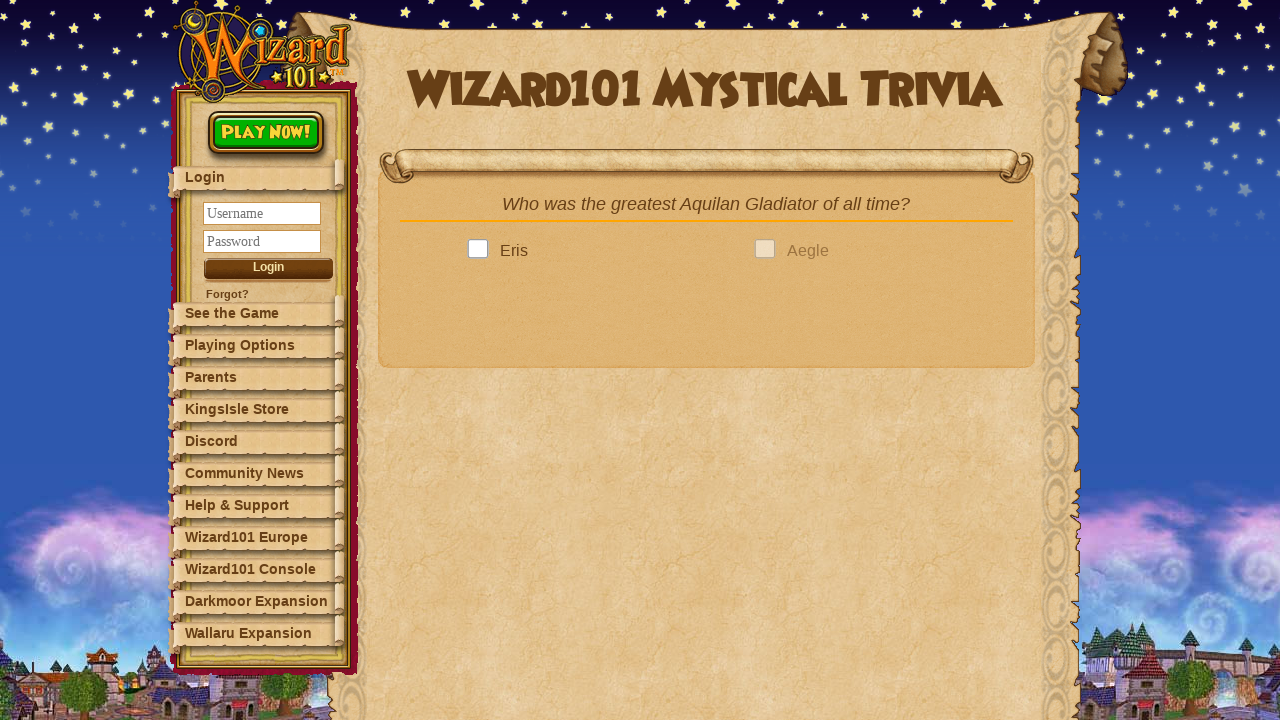

Retrieved 4 answer options for question 8
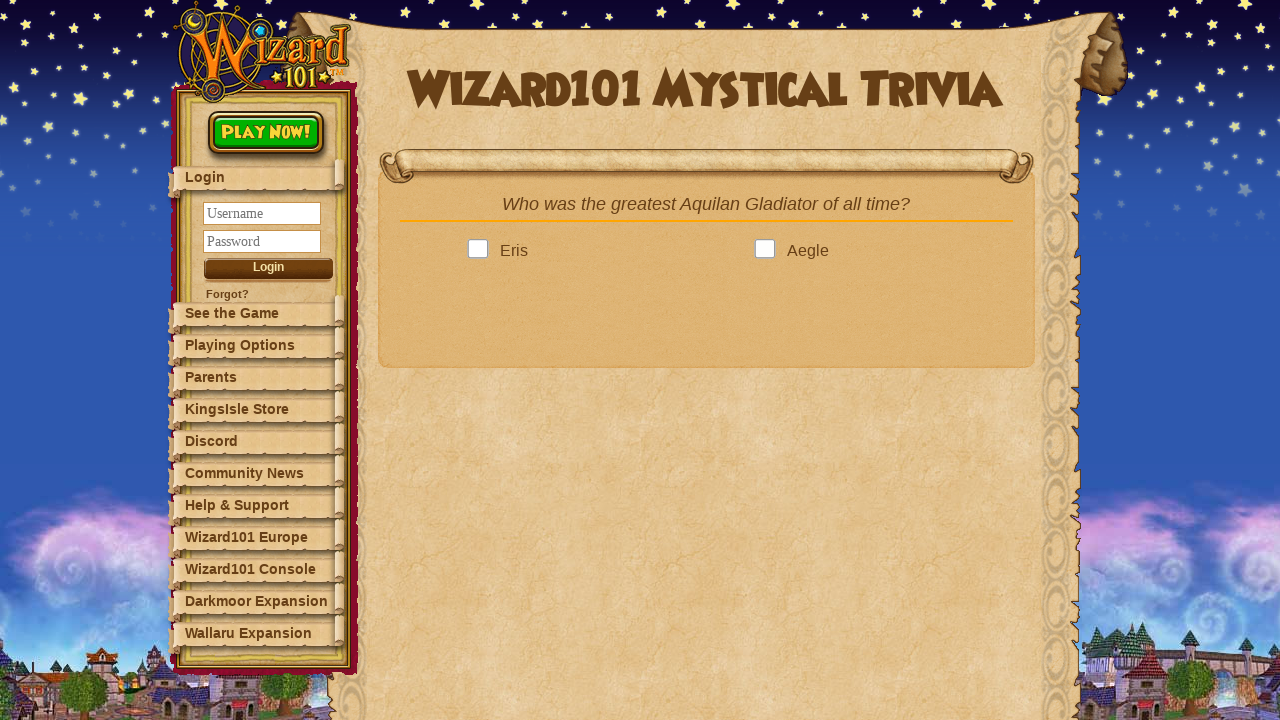

Selected an answer for question 8 at (482, 251) on .answer >> nth=0 >> .answerBox
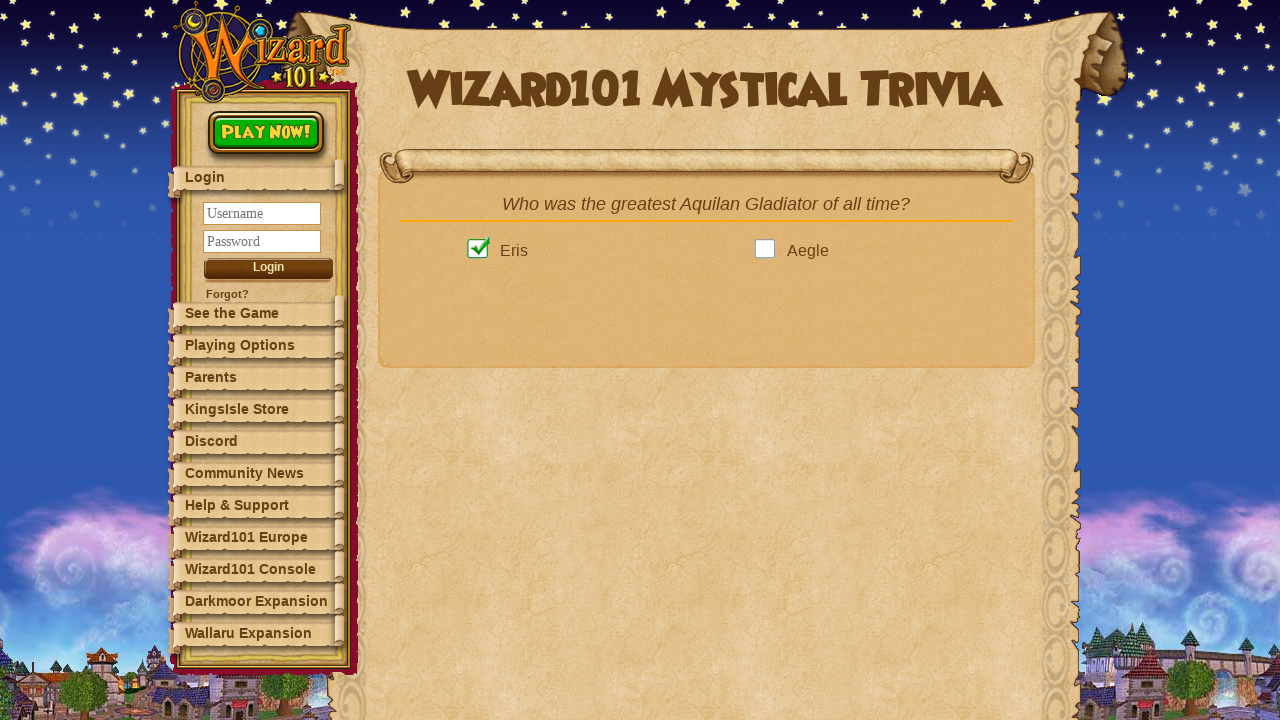

Next question button is now clickable for question 8
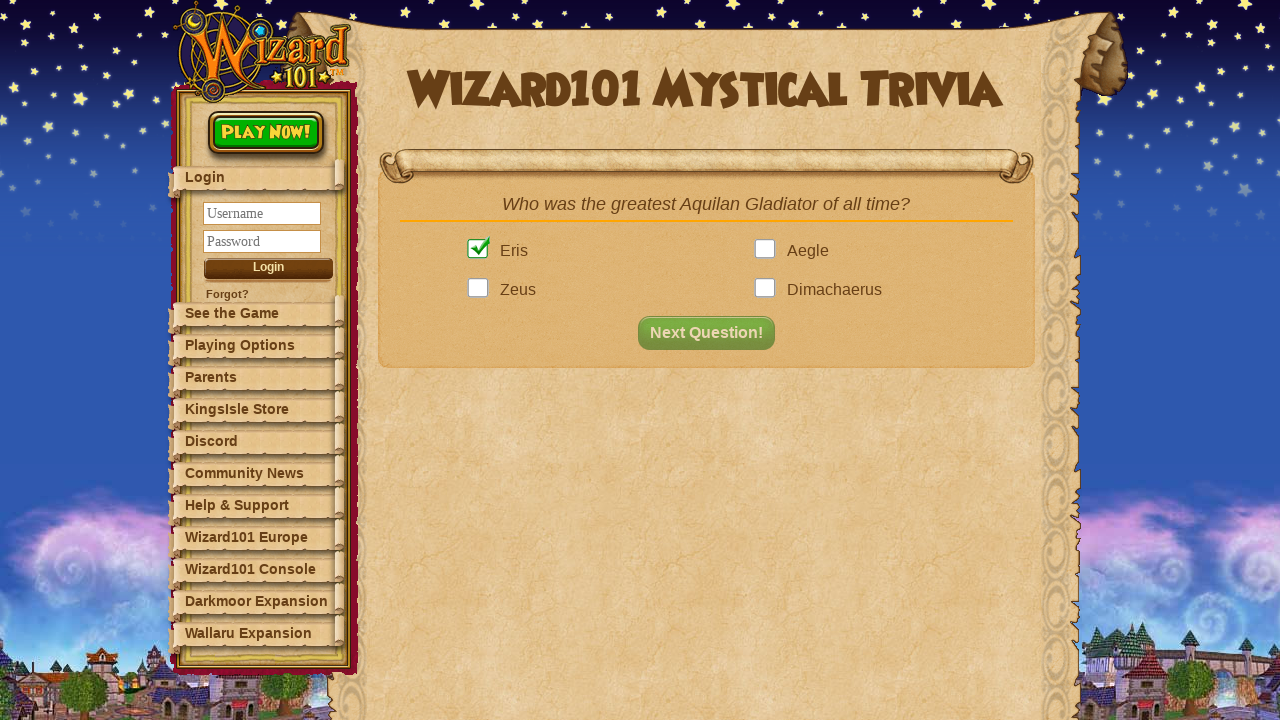

Clicked next button to proceed to question 9 at (712, 333) on button#nextQuestion.fadeIn
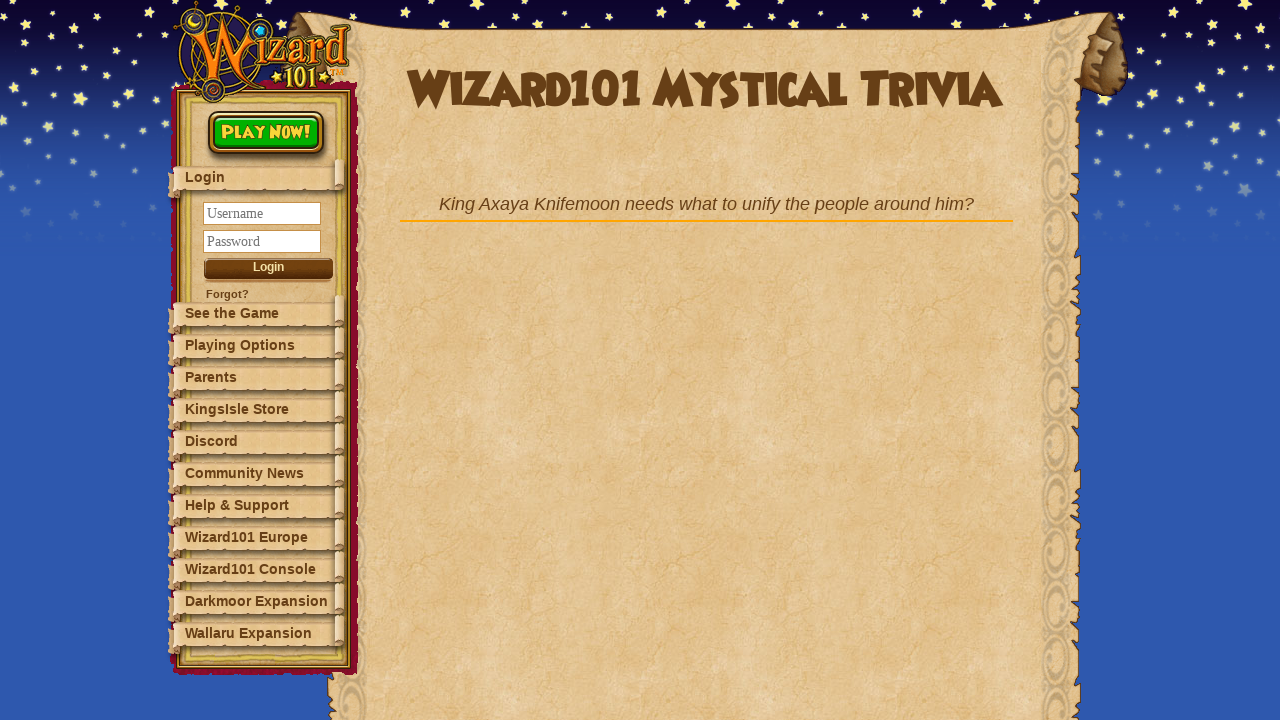

Question 9 loaded and visible
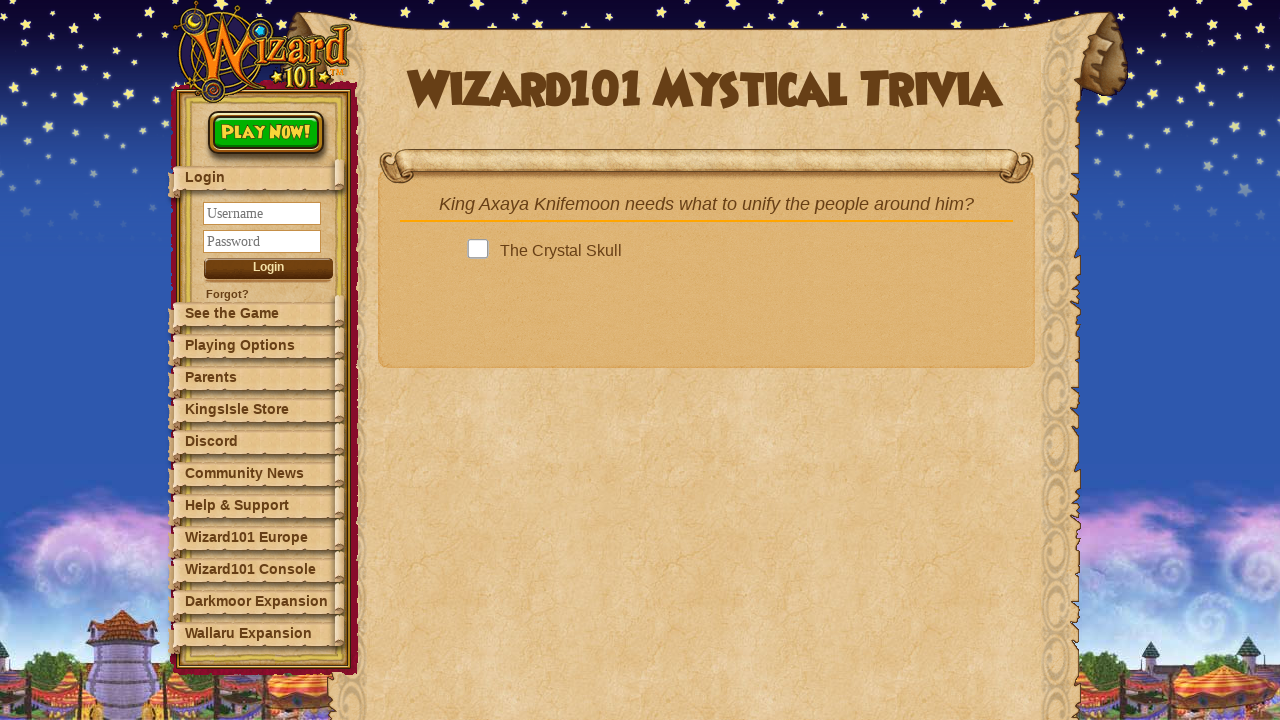

Answer options loaded for question 9
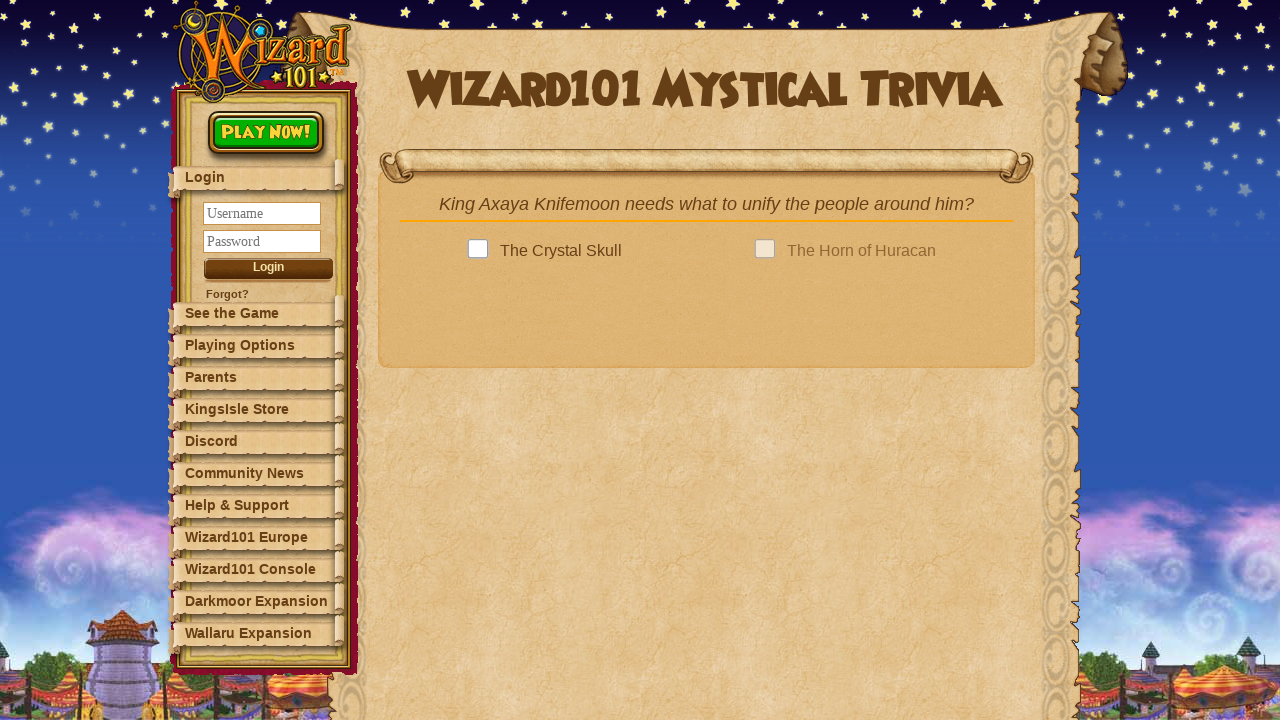

Retrieved 4 answer options for question 9
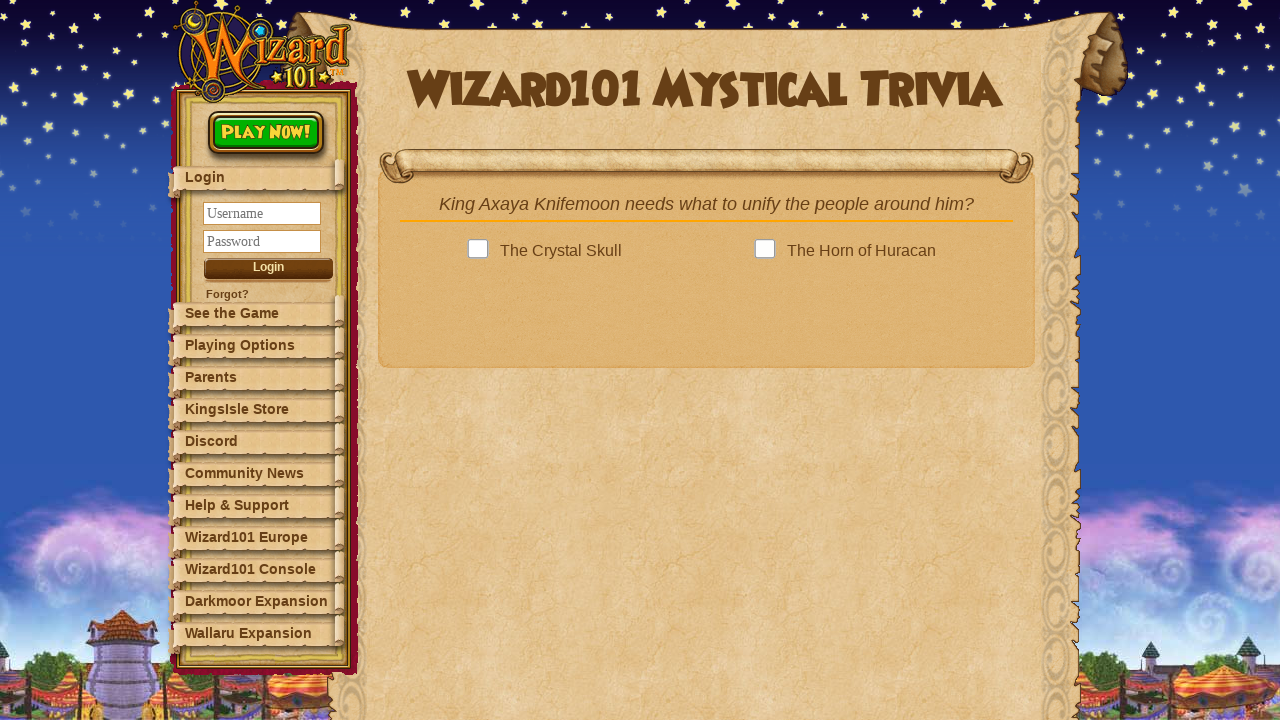

Selected an answer for question 9 at (482, 251) on .answer >> nth=0 >> .answerBox
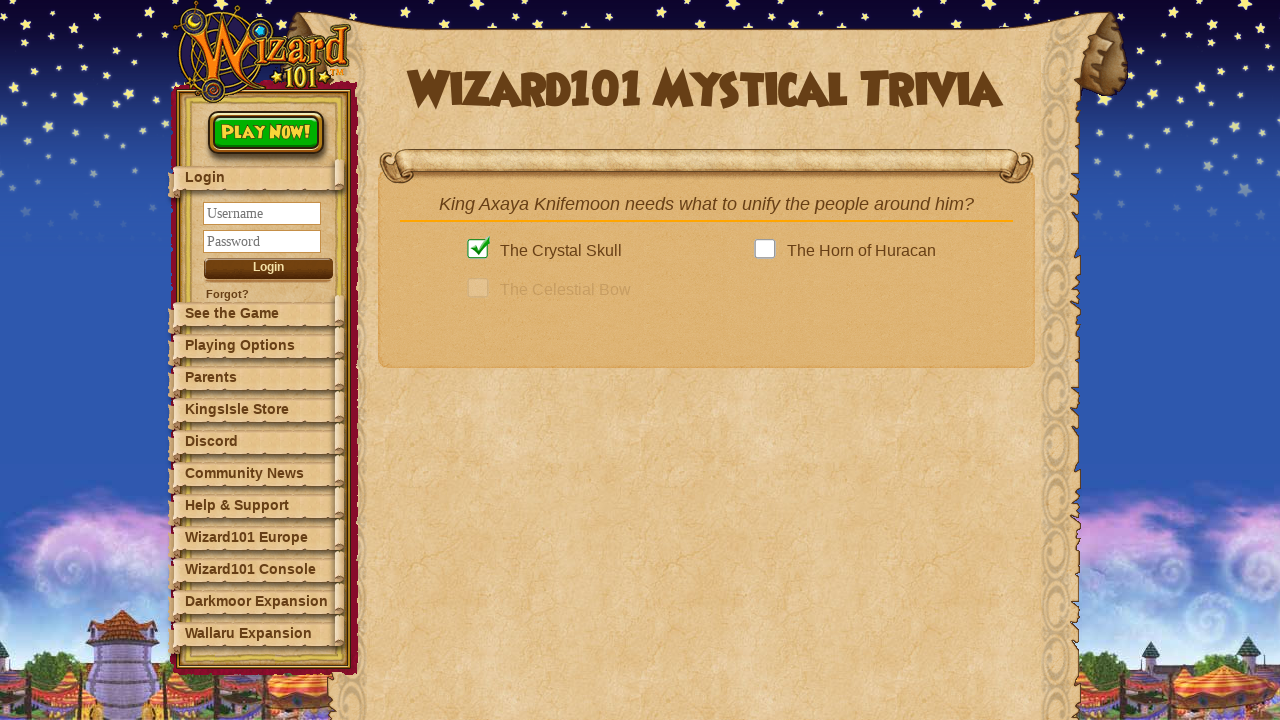

Next question button is now clickable for question 9
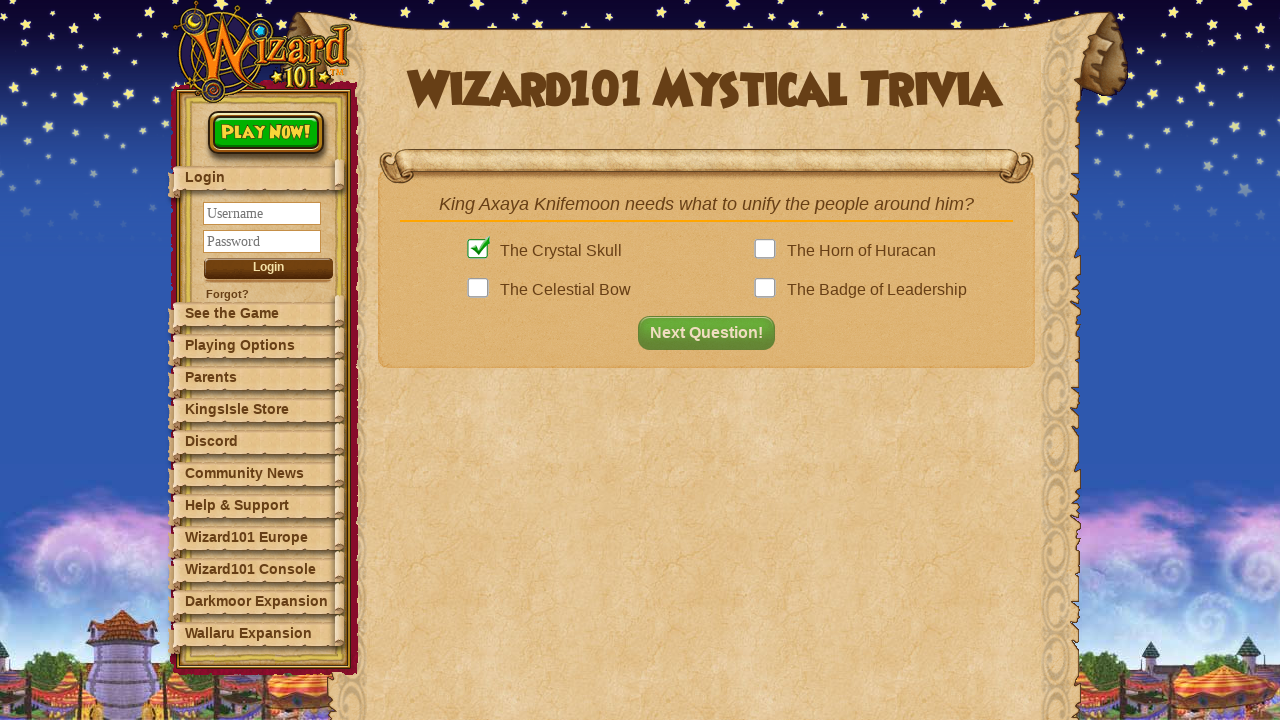

Clicked next button to proceed to question 10 at (712, 333) on button#nextQuestion.fadeIn
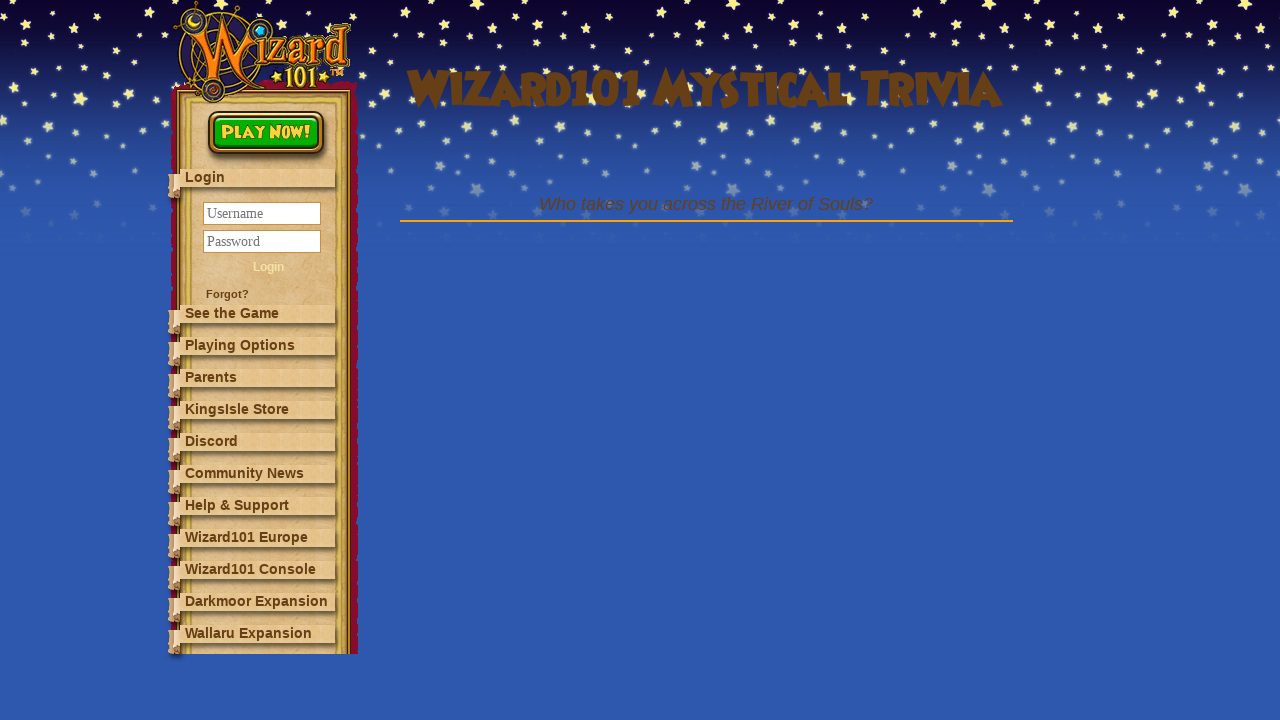

Question 10 loaded and visible
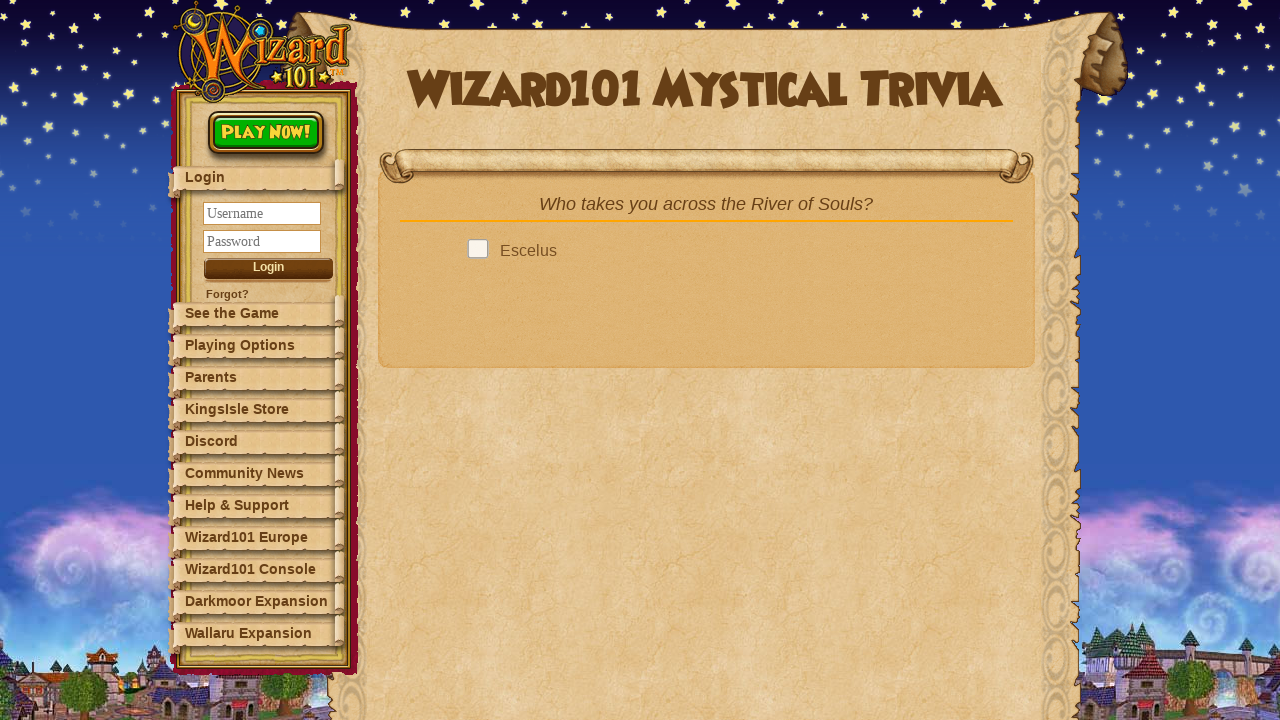

Answer options loaded for question 10
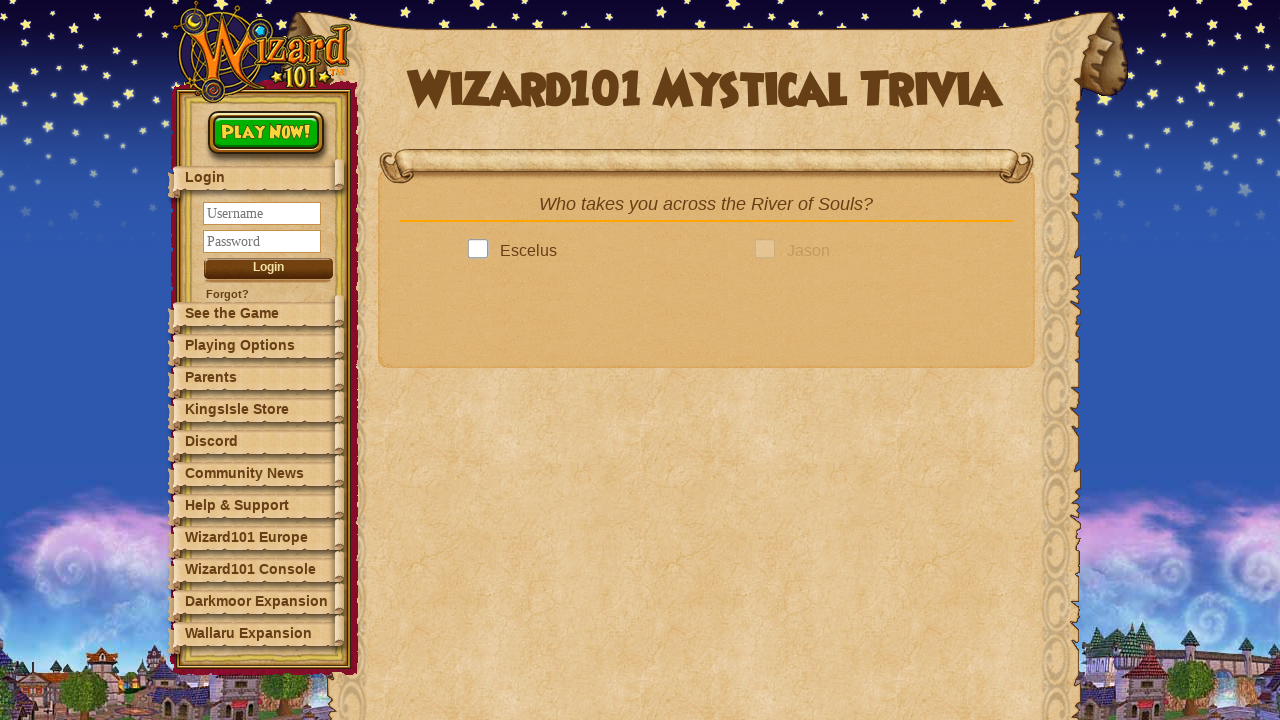

Retrieved 4 answer options for question 10
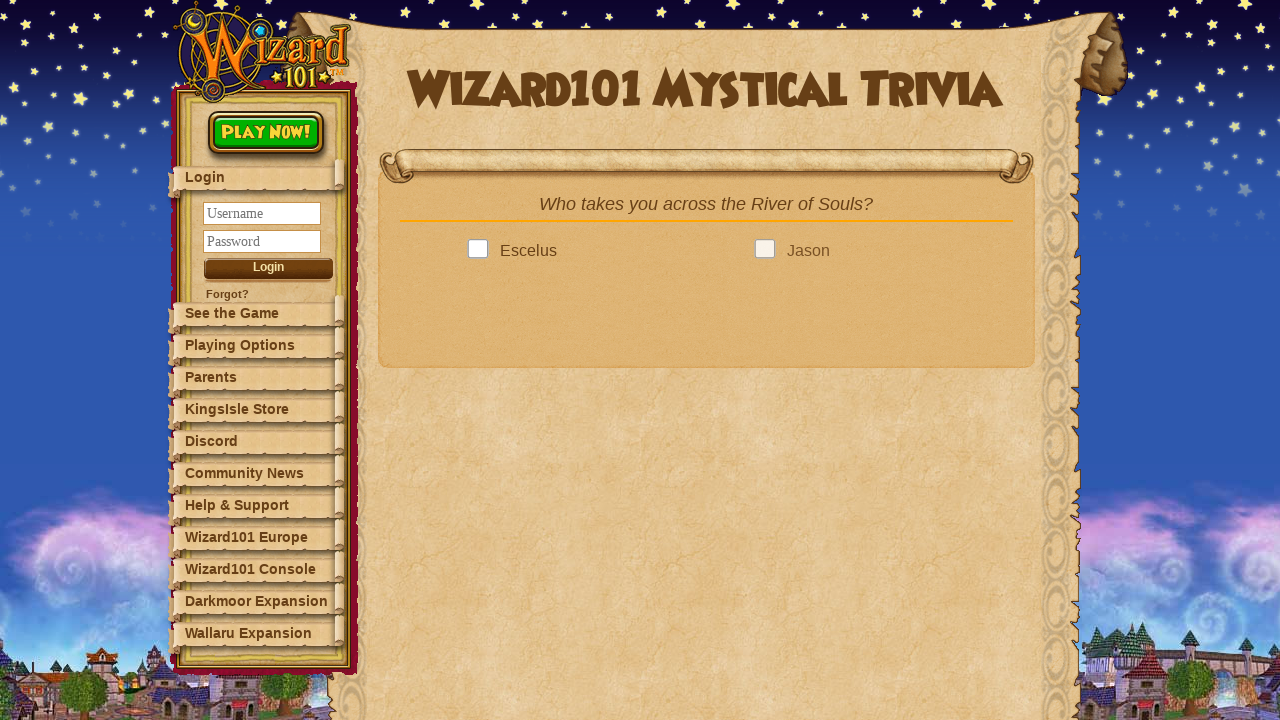

Selected an answer for question 10 at (482, 251) on .answer >> nth=0 >> .answerBox
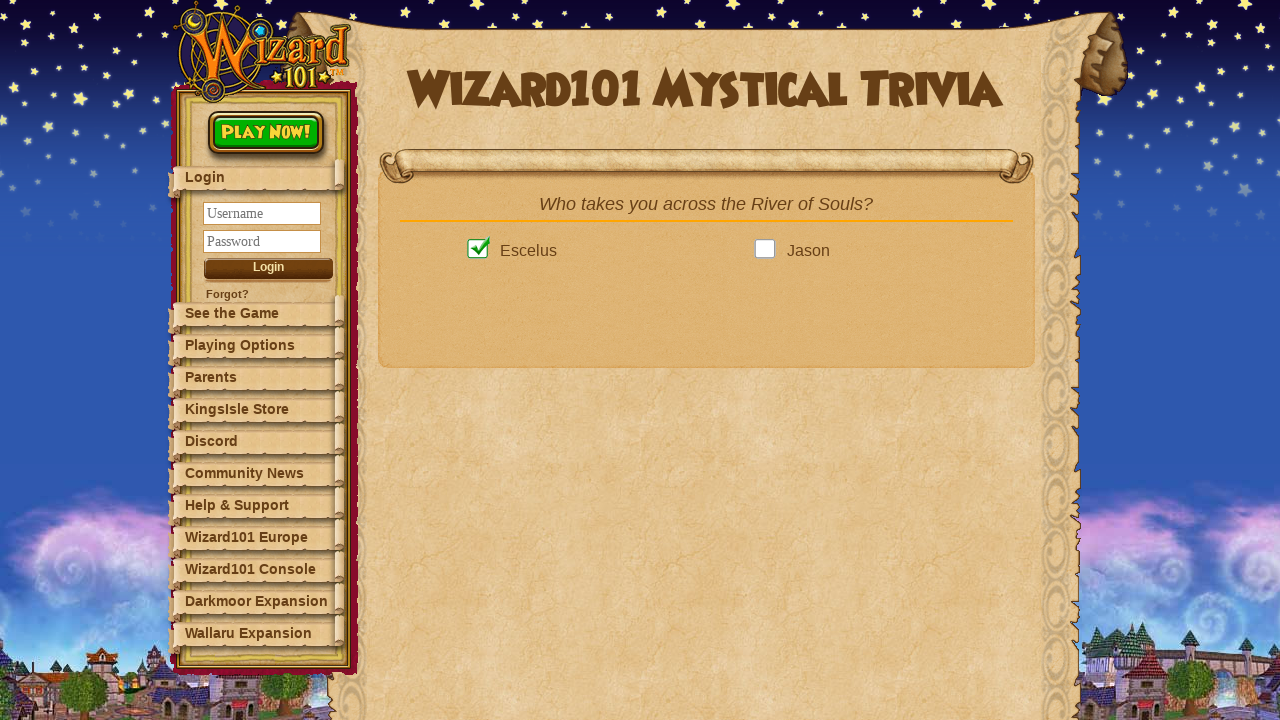

Next question button is now clickable for question 10
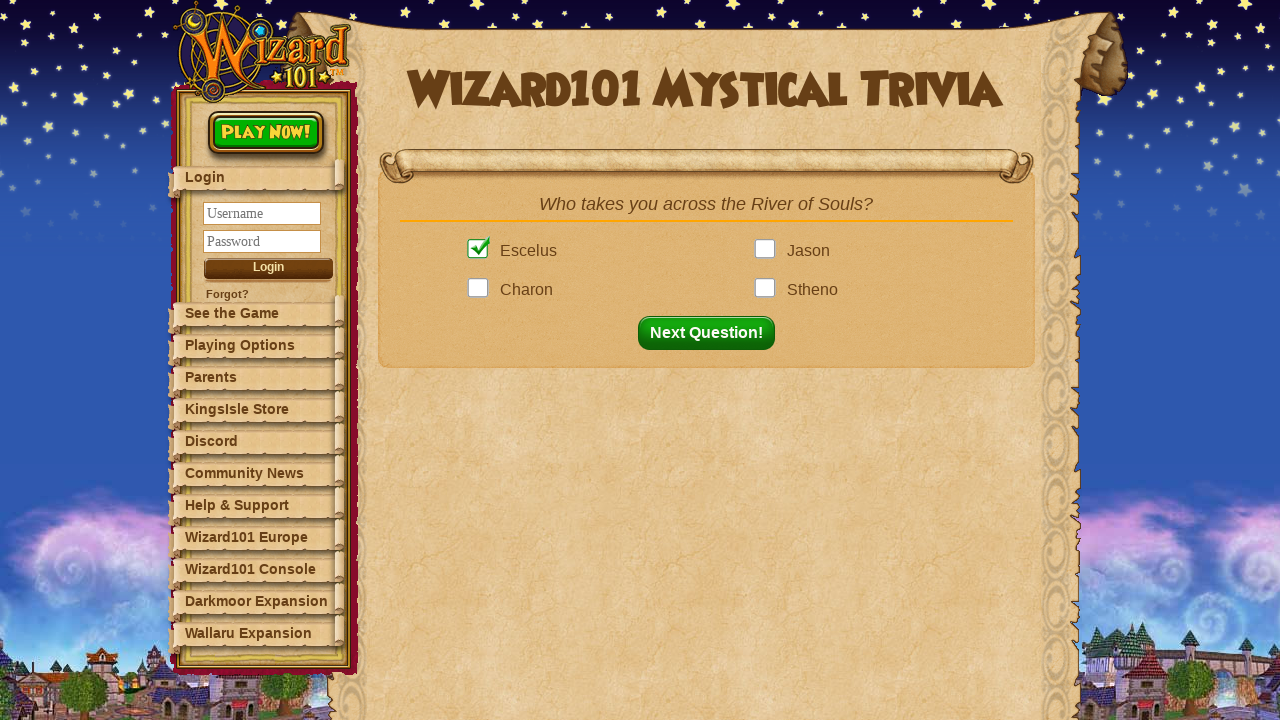

Clicked next button to proceed to question 11 at (712, 333) on button#nextQuestion.fadeIn
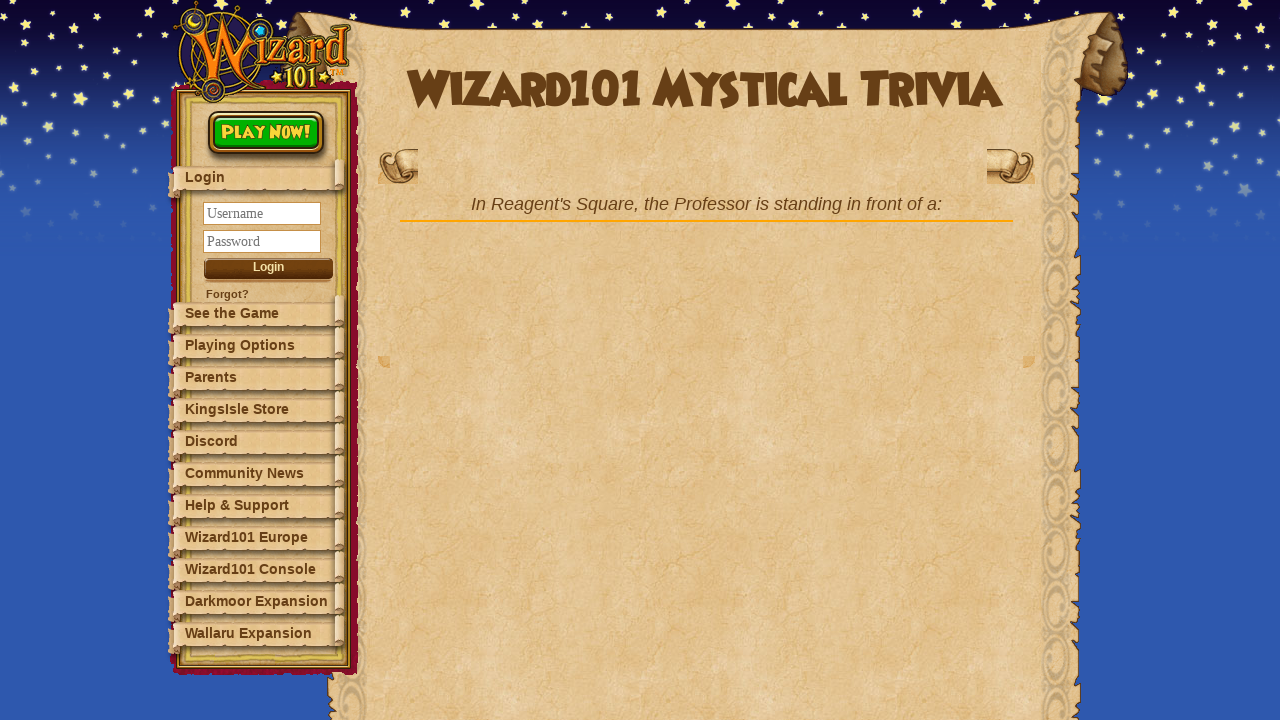

Question 11 loaded and visible
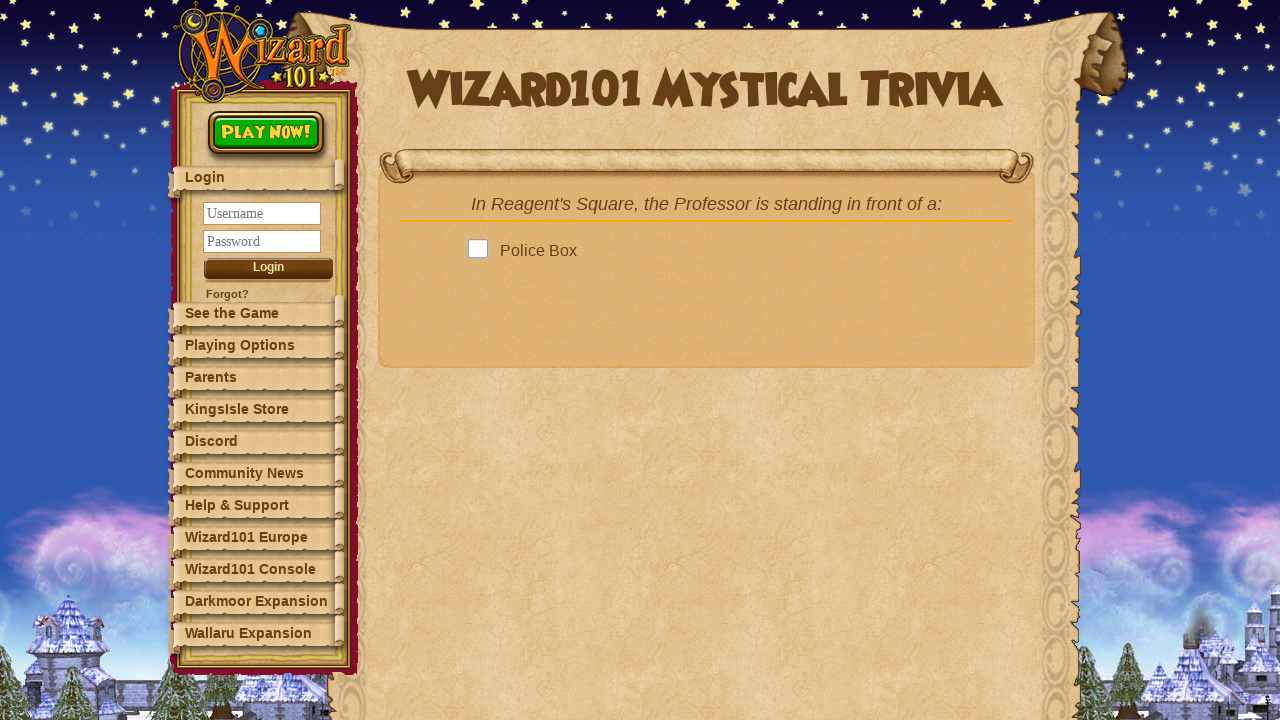

Answer options loaded for question 11
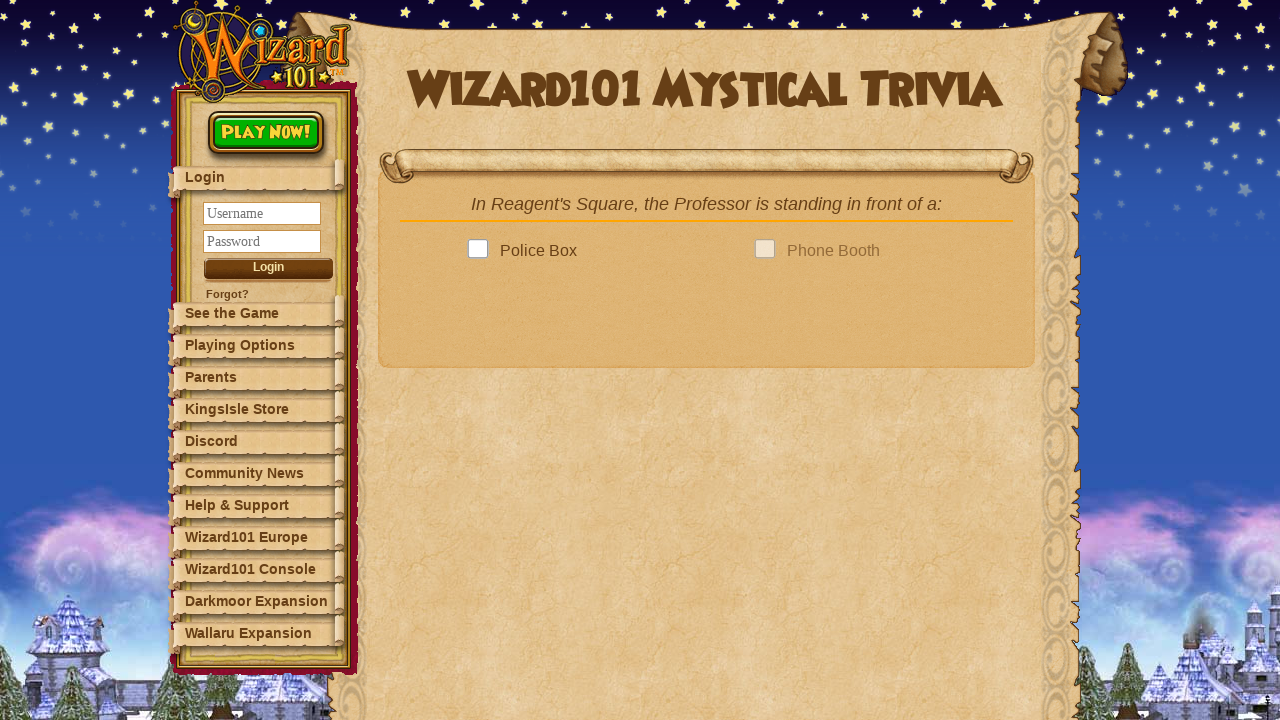

Retrieved 4 answer options for question 11
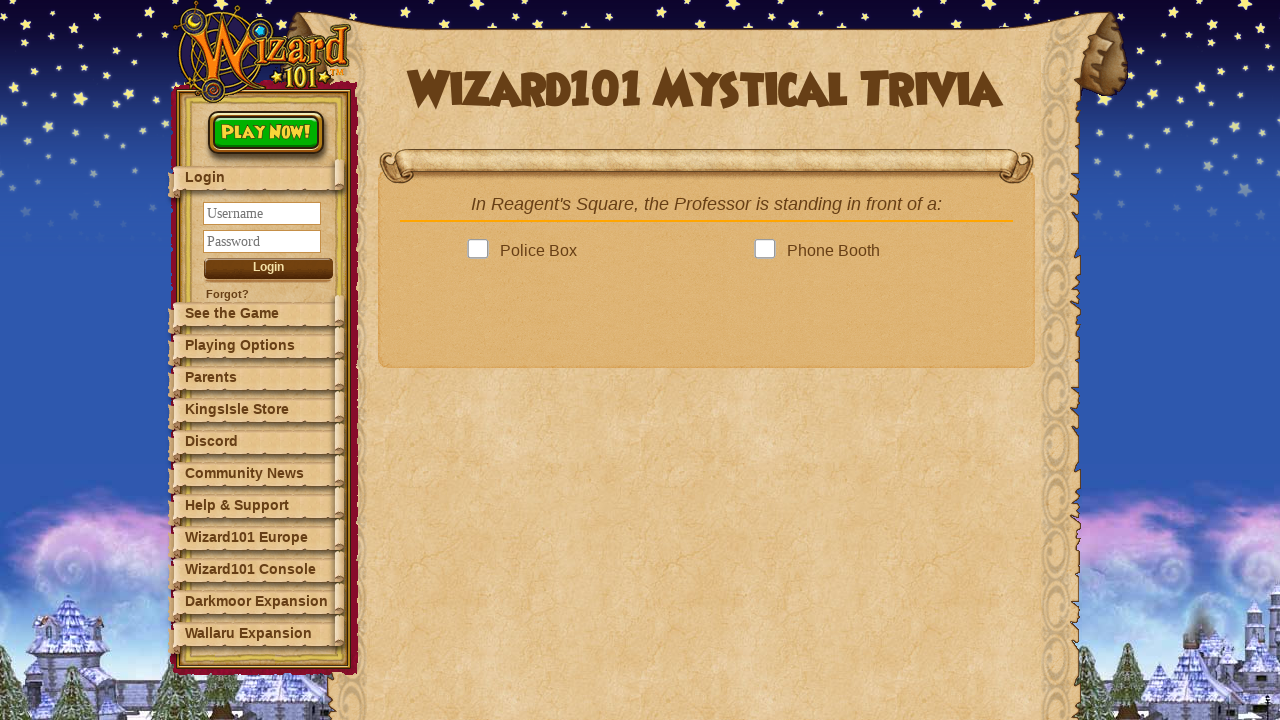

Selected an answer for question 11 at (482, 251) on .answer >> nth=0 >> .answerBox
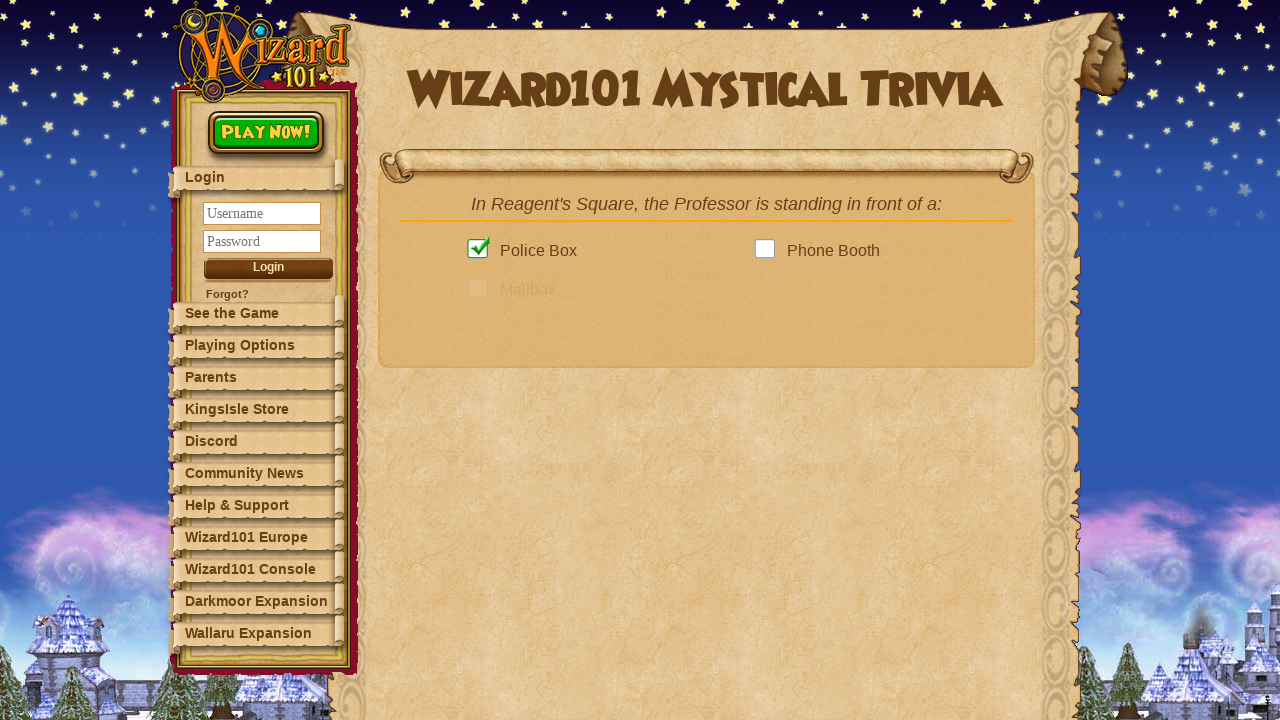

Next question button is now clickable for question 11
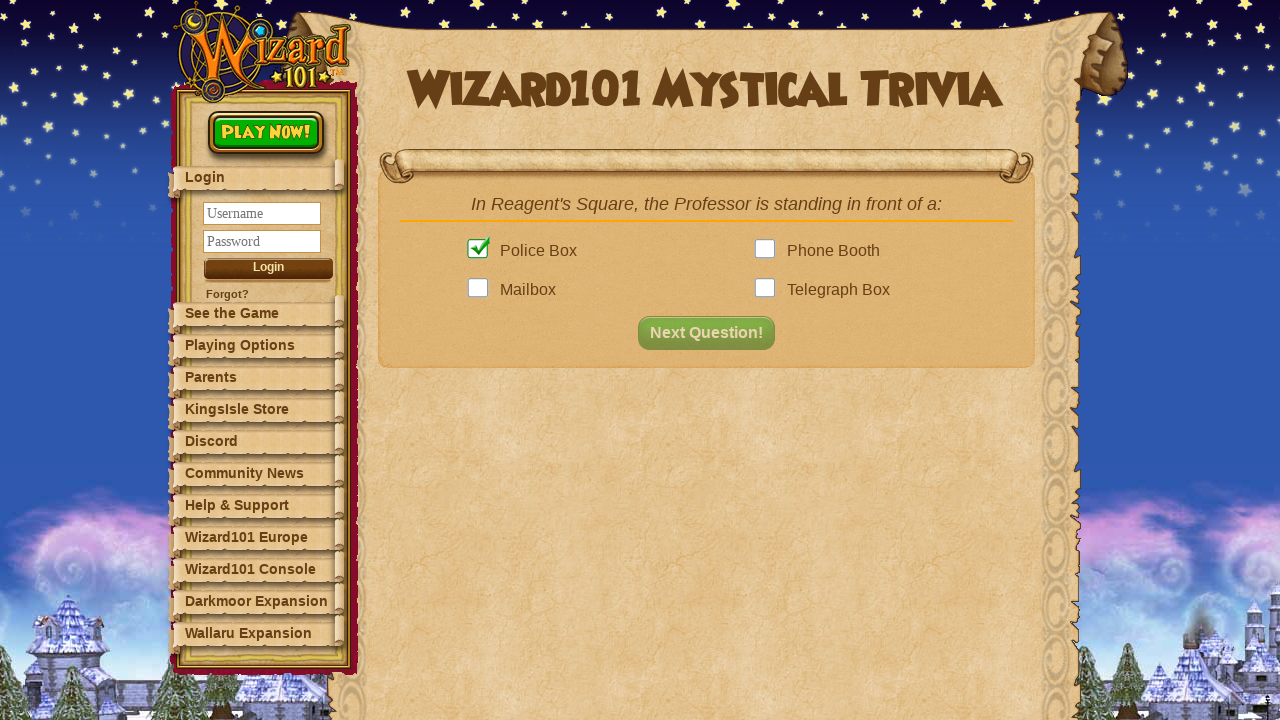

Clicked next button to proceed to question 12 at (712, 333) on button#nextQuestion.fadeIn
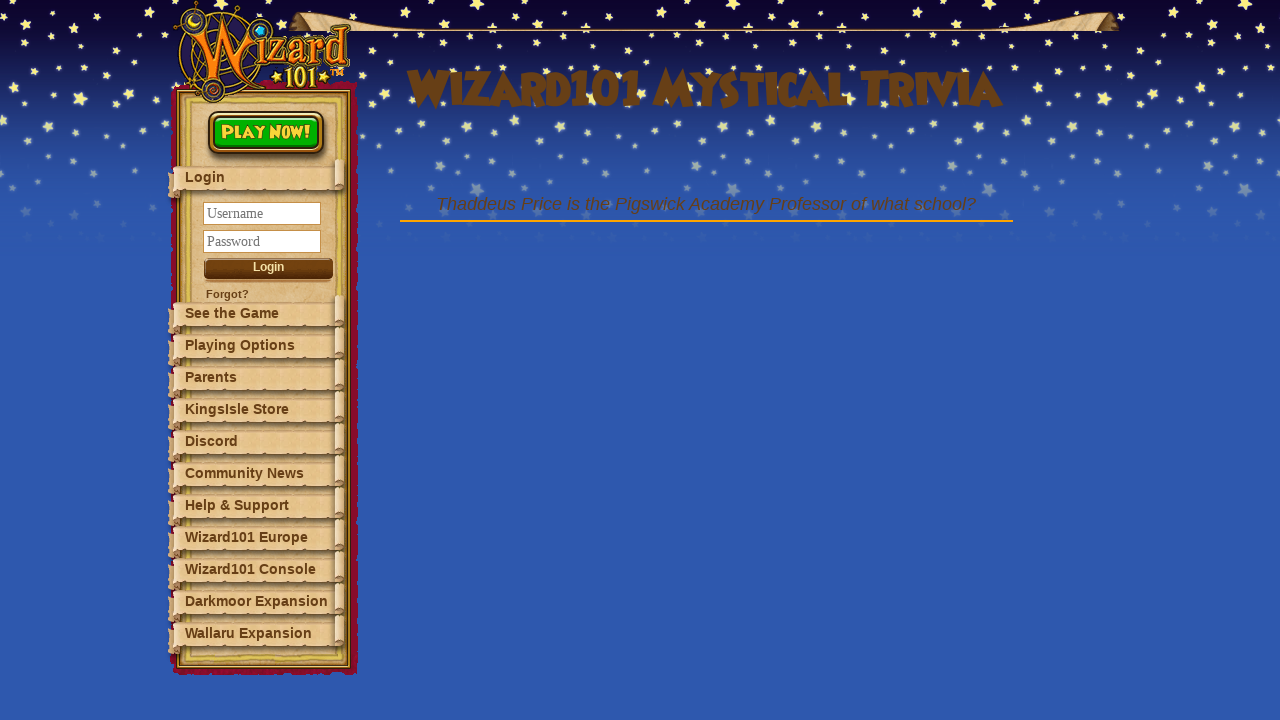

Question 12 loaded and visible
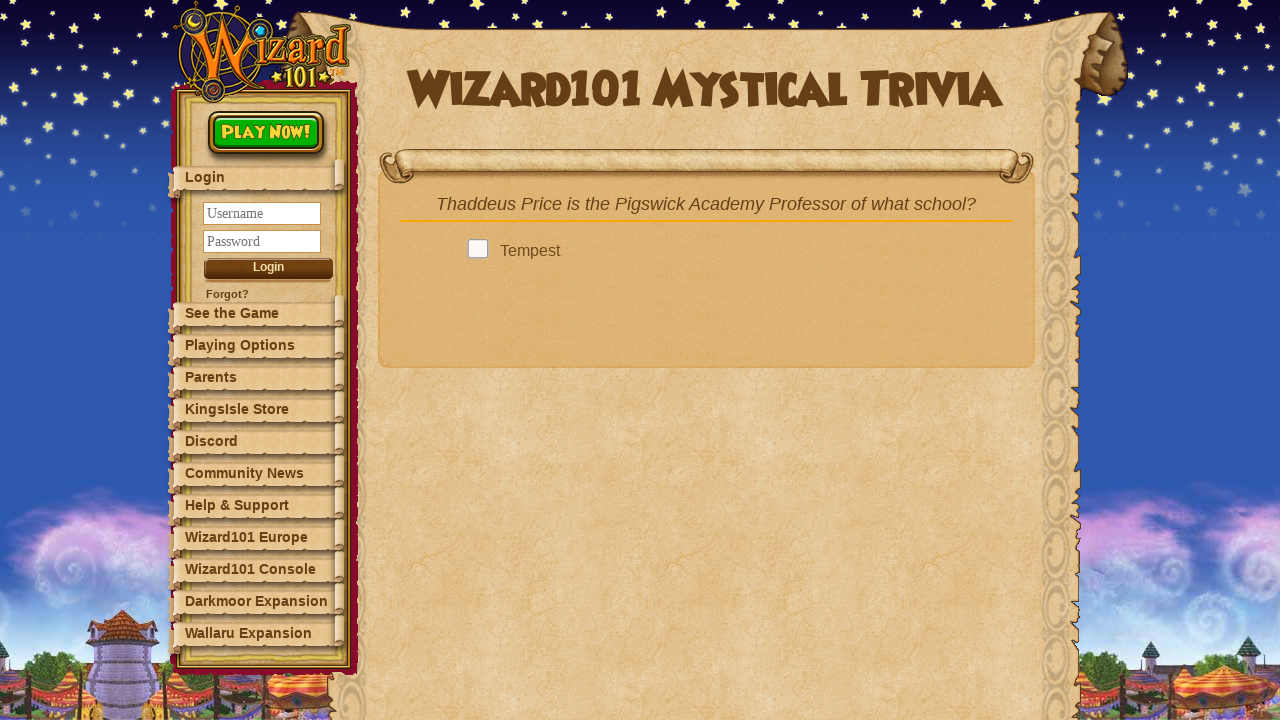

Answer options loaded for question 12
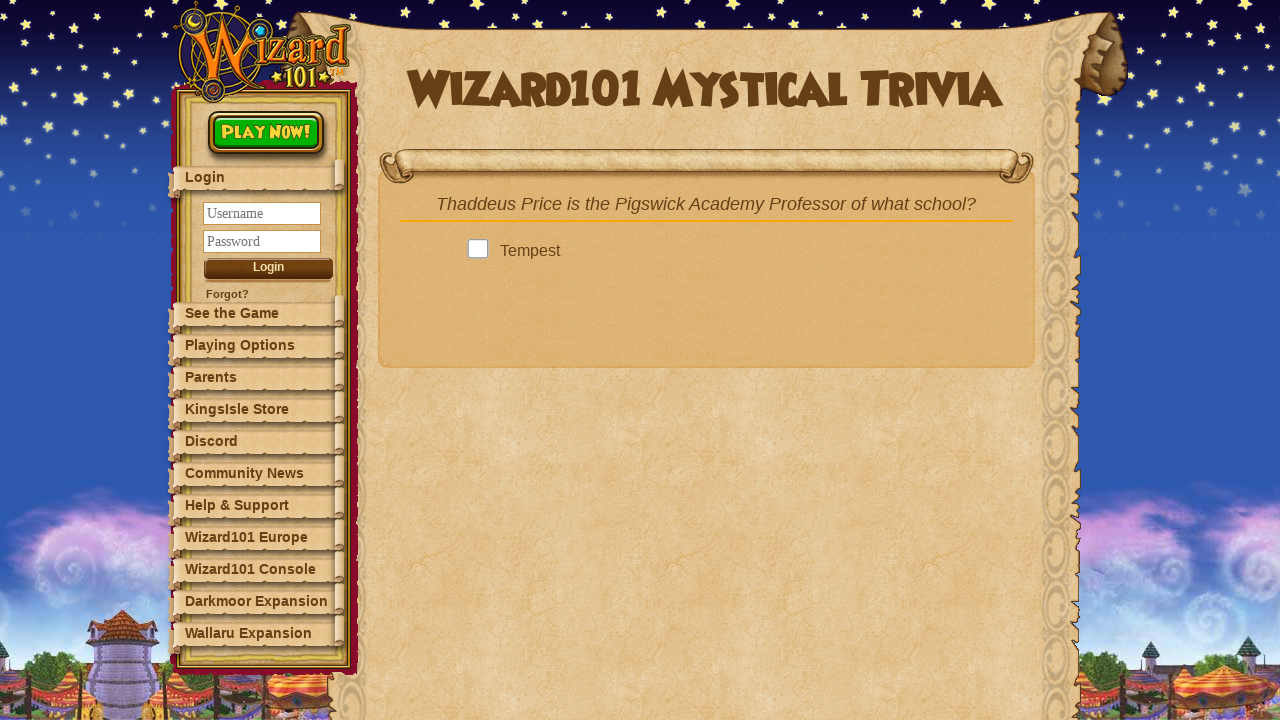

Retrieved 4 answer options for question 12
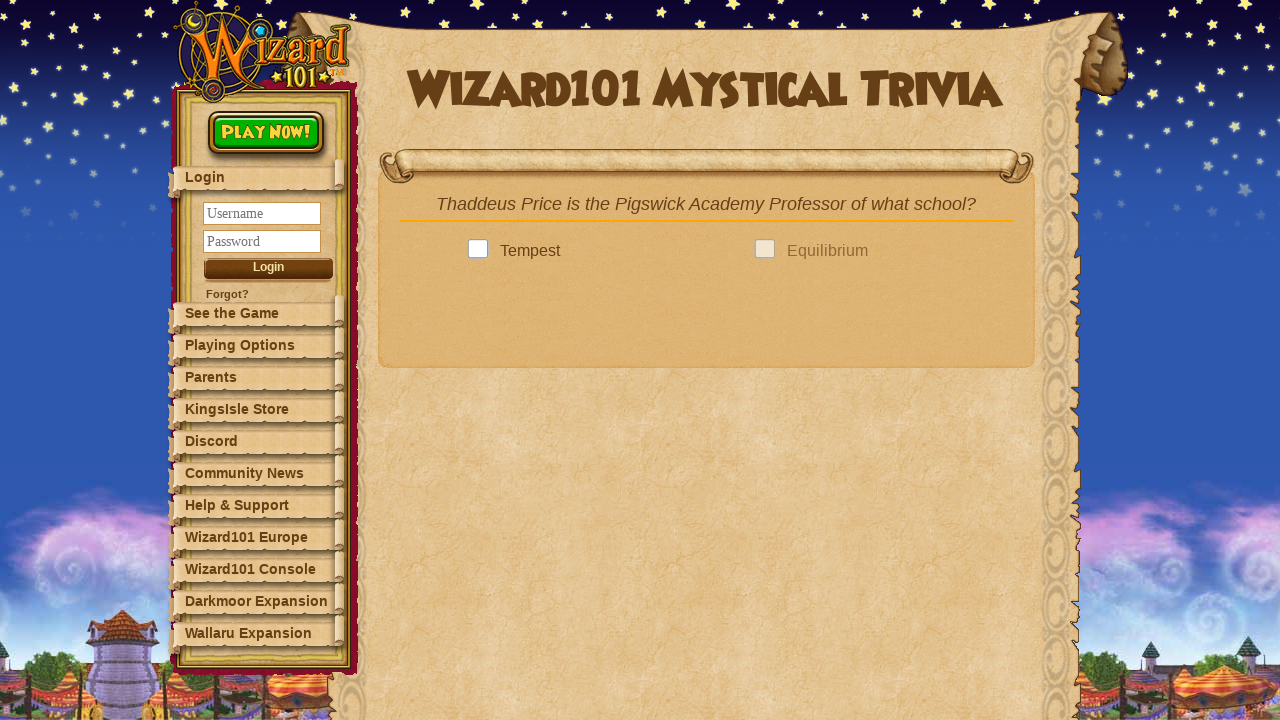

Selected an answer for question 12 at (482, 251) on .answer >> nth=0 >> .answerBox
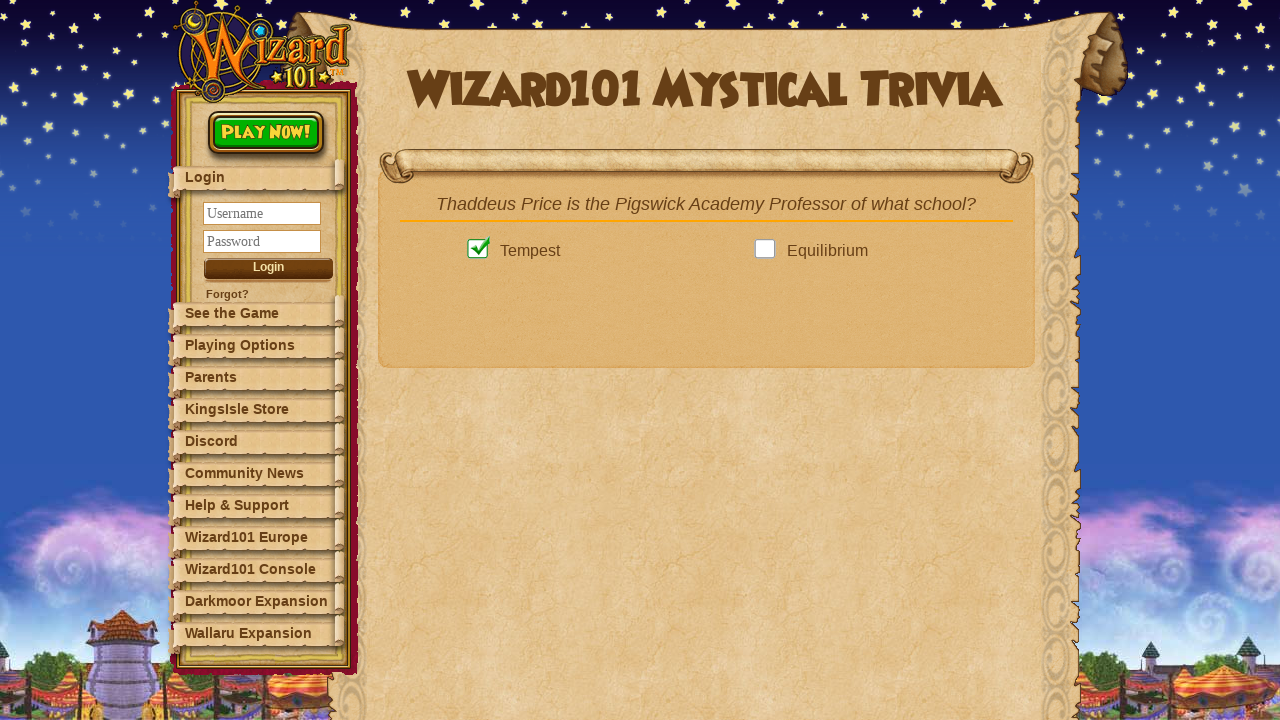

Next question button is now clickable for question 12
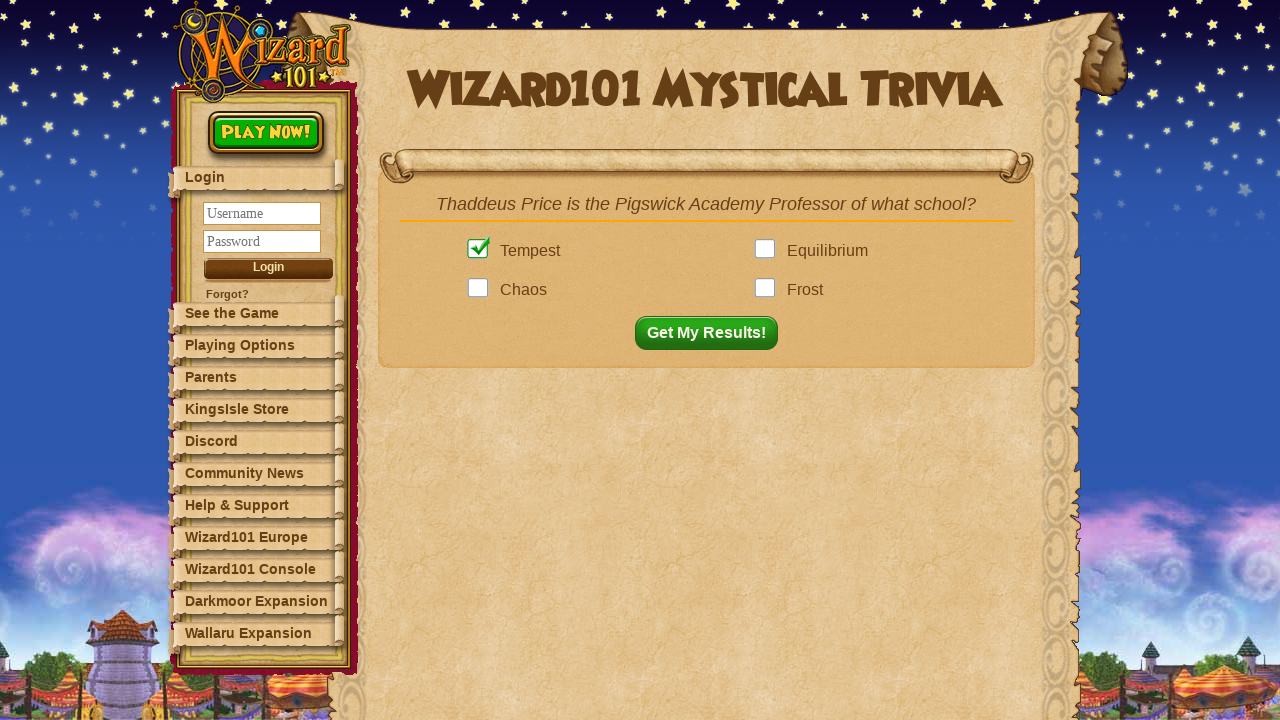

Clicked next button to proceed to question results at (712, 333) on button#nextQuestion.fadeIn
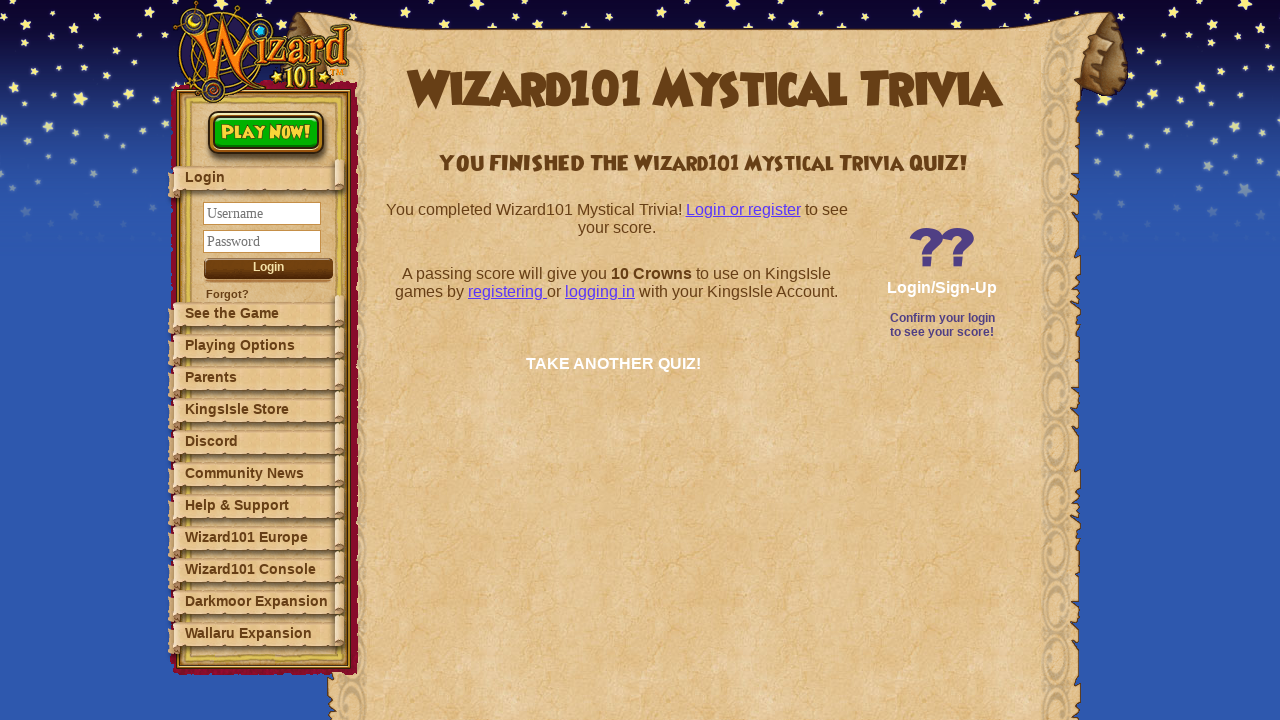

Clicked button to view quiz results at (948, 288) on .kiaccountsbuttonblue
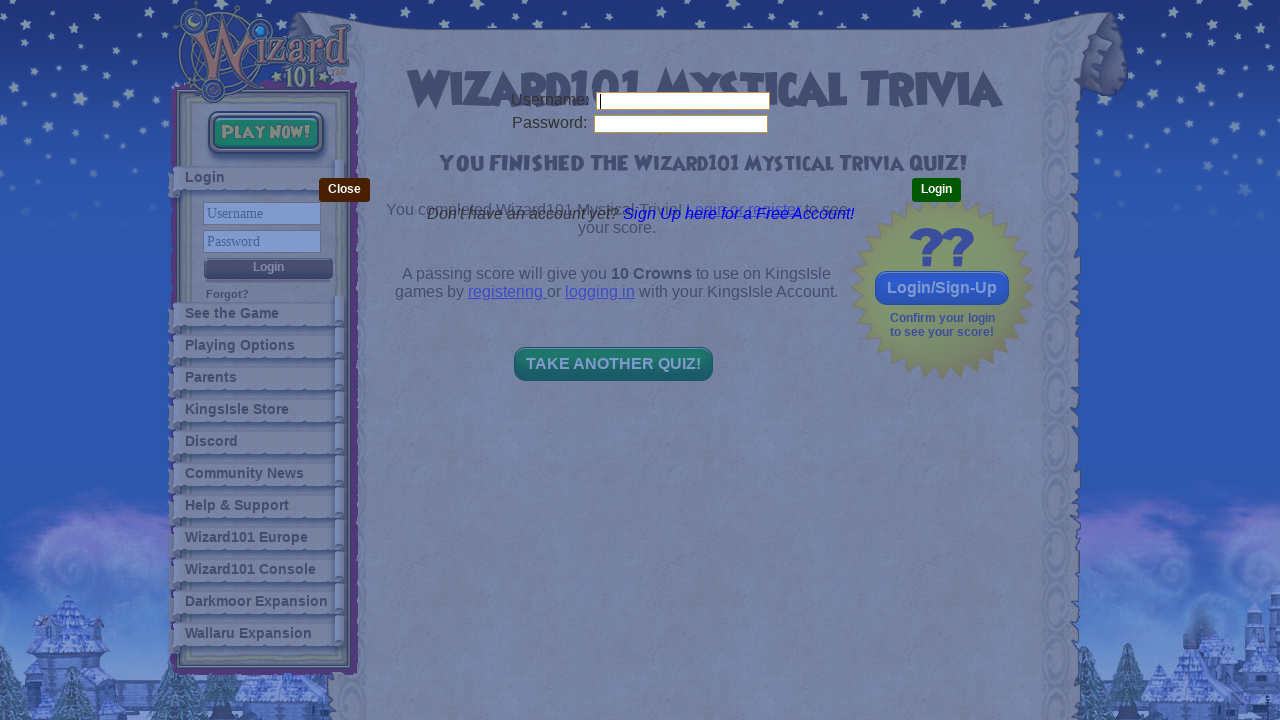

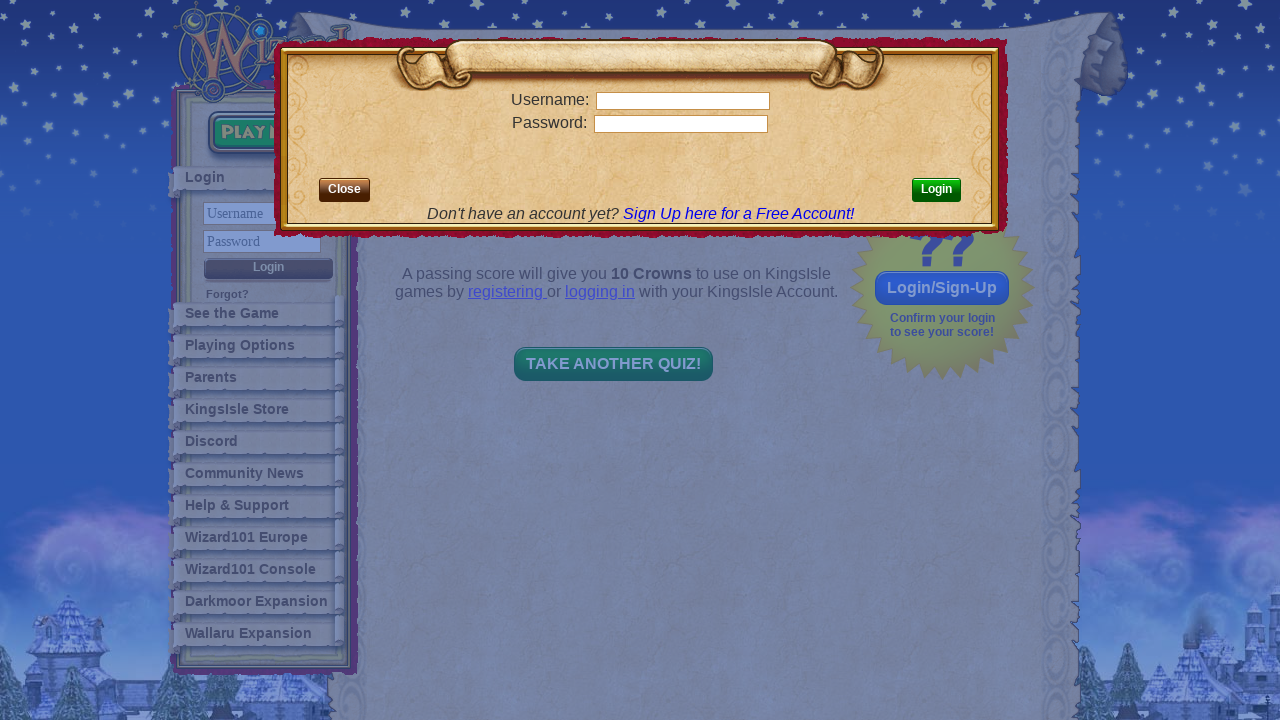